Tests playing the slot machine for a third win

Starting URL: https://one-hand-bandit.vercel.app/

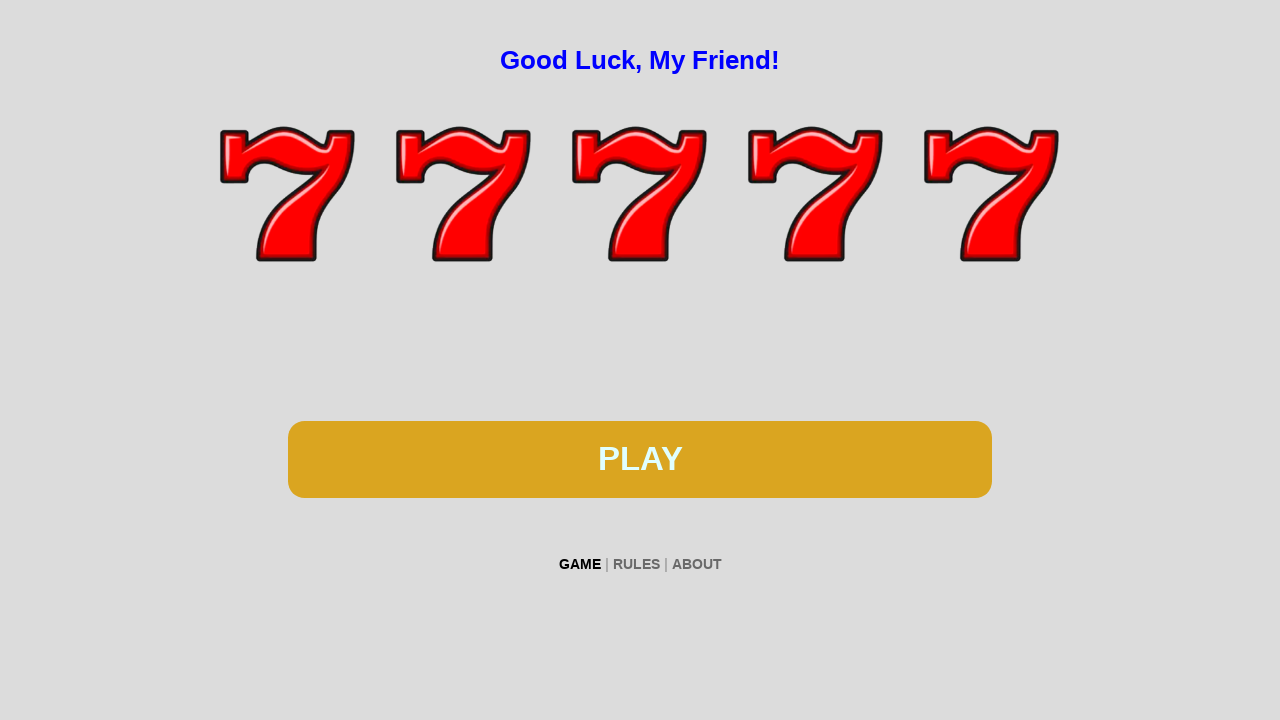

Clicked the slot machine spin button at (640, 459) on #btn
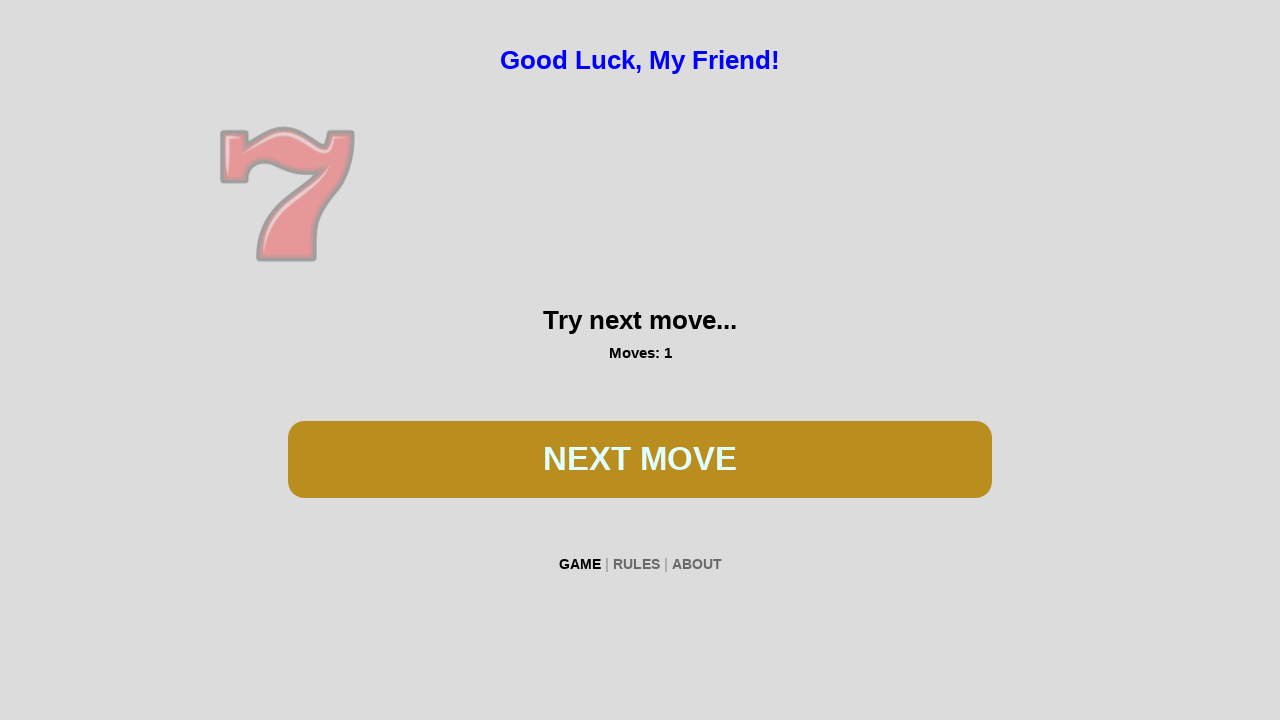

Waited 500ms for spin animation to complete
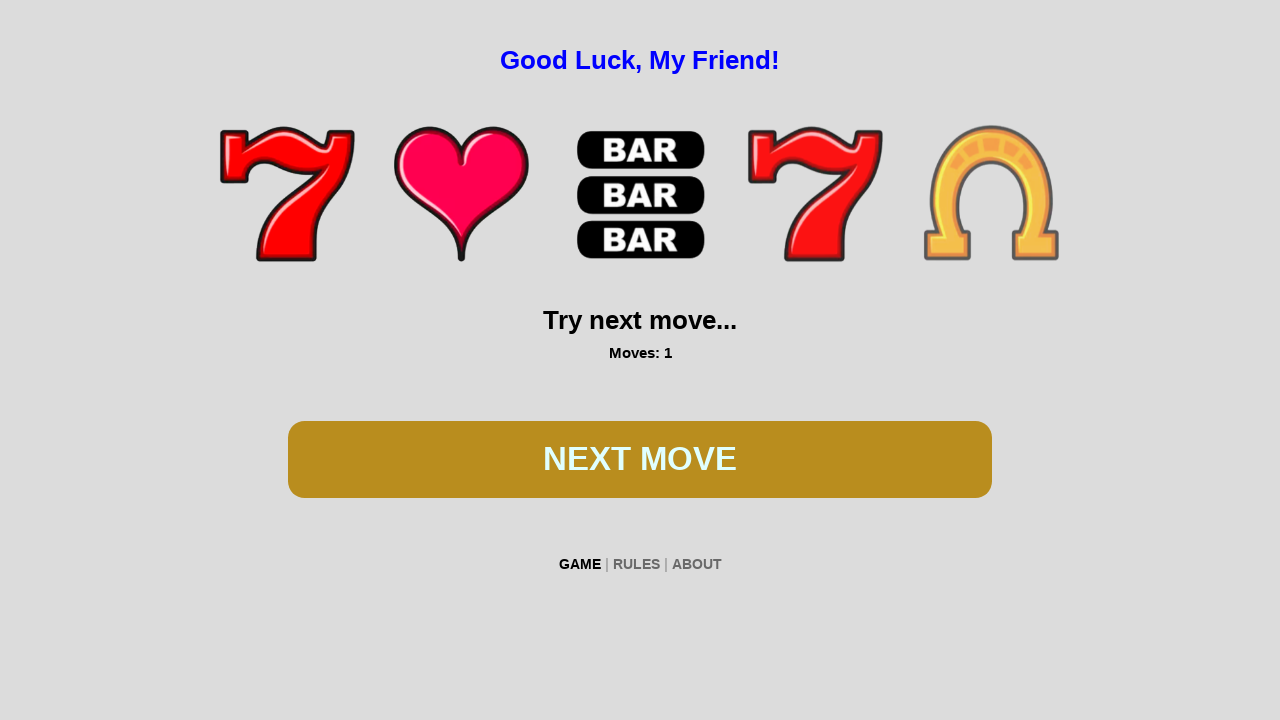

Clicked the slot machine spin button at (640, 459) on #btn
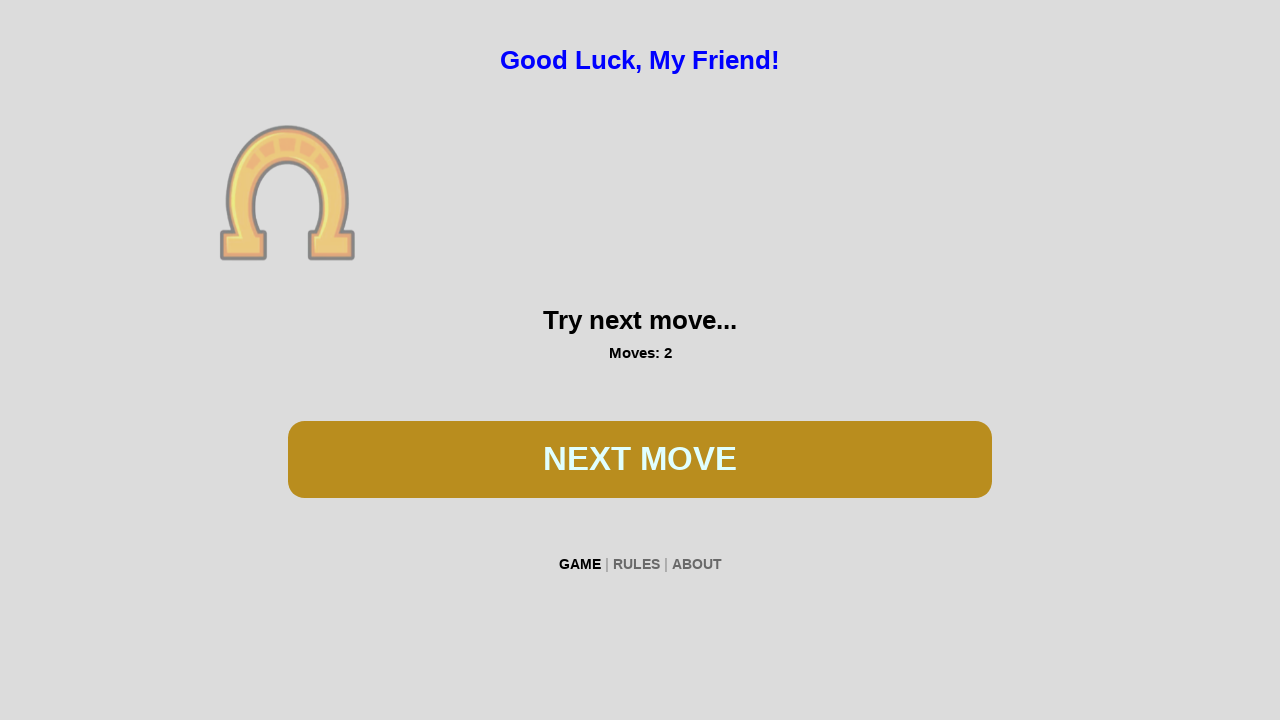

Waited 500ms for spin animation to complete
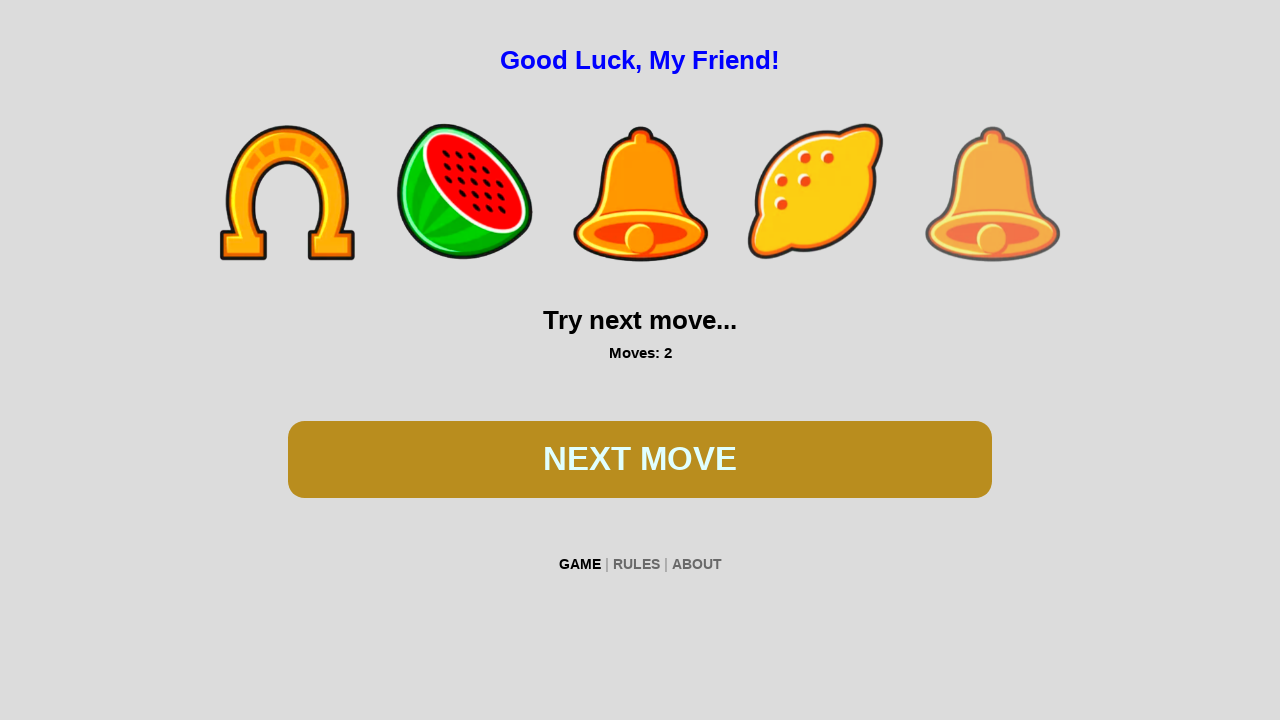

Clicked the slot machine spin button at (640, 459) on #btn
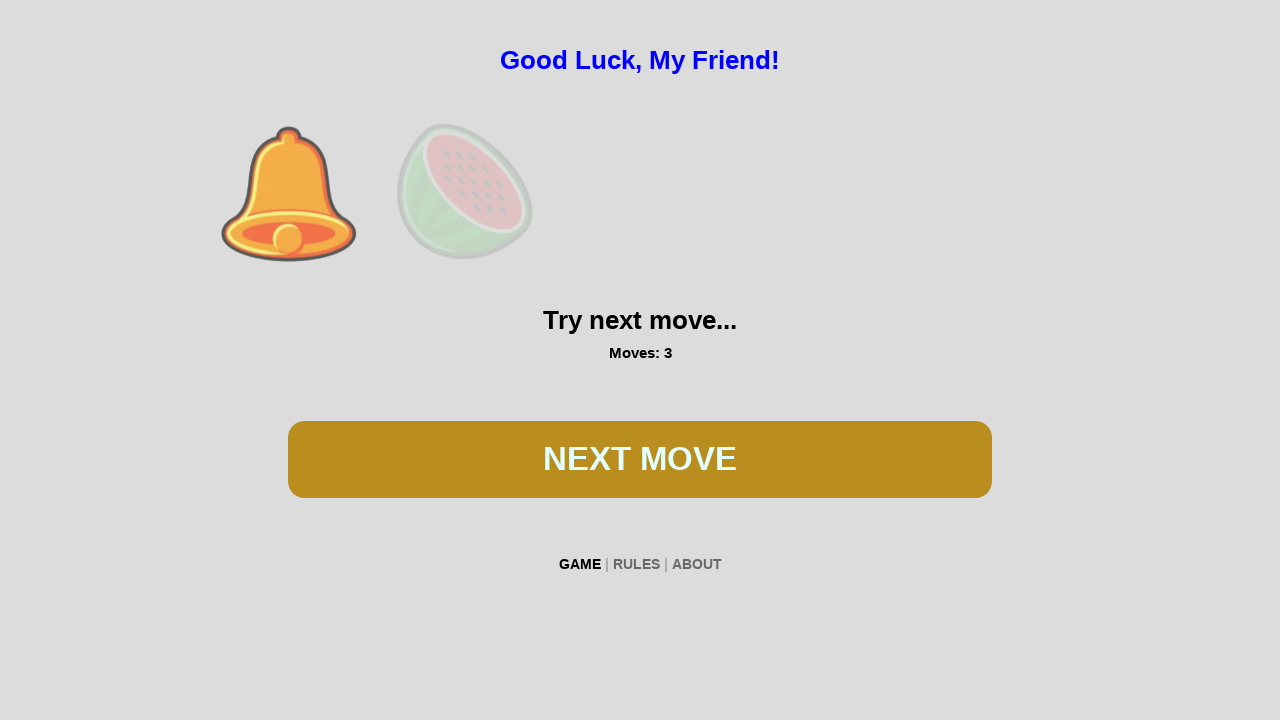

Waited 500ms for spin animation to complete
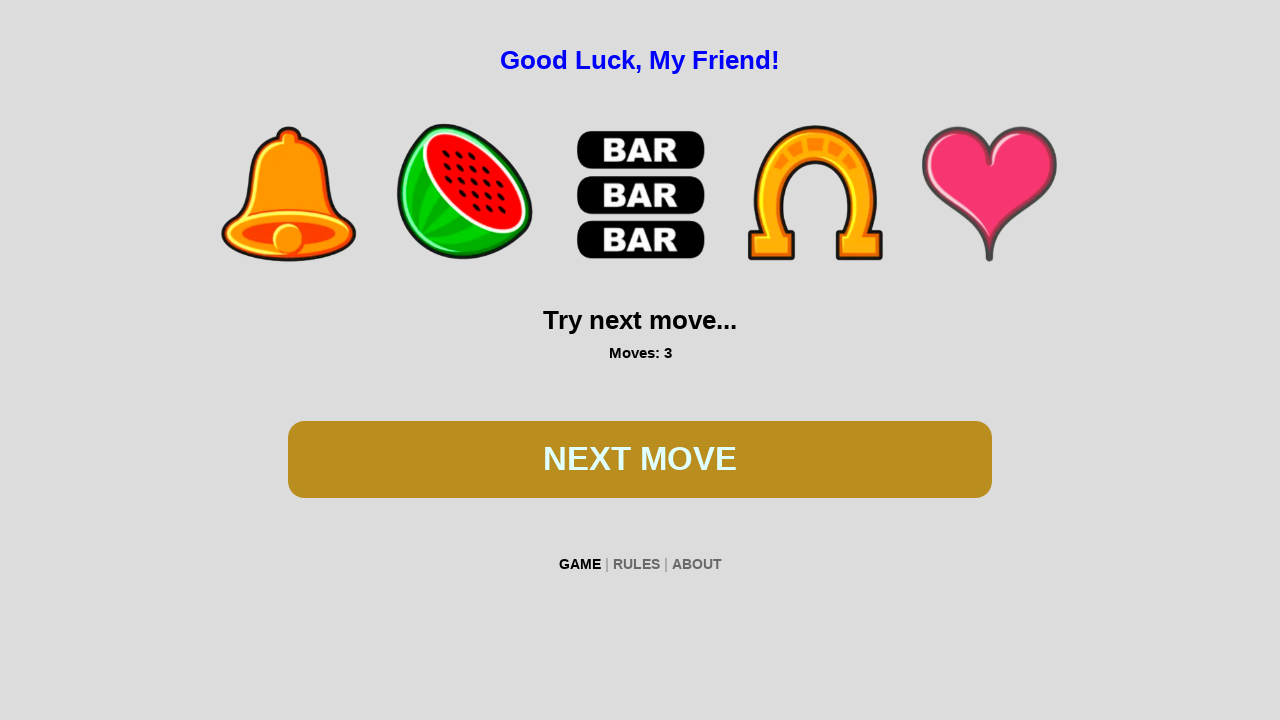

Clicked the slot machine spin button at (640, 459) on #btn
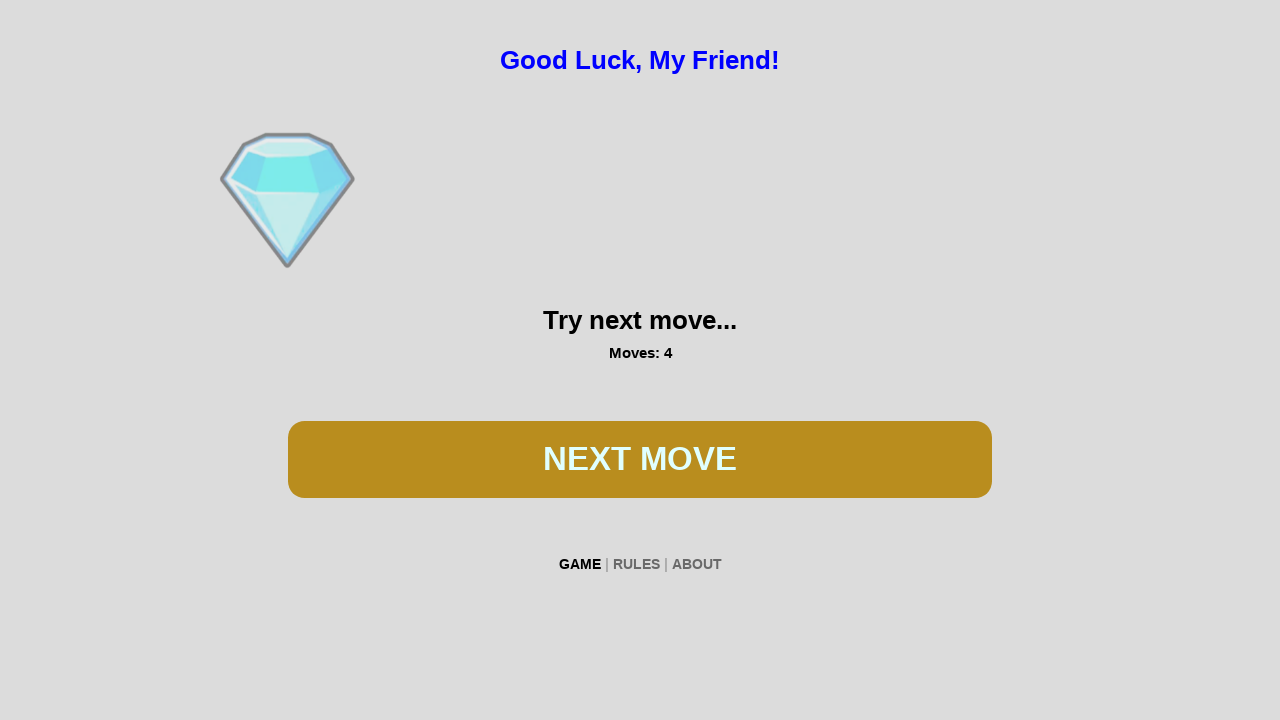

Waited 500ms for spin animation to complete
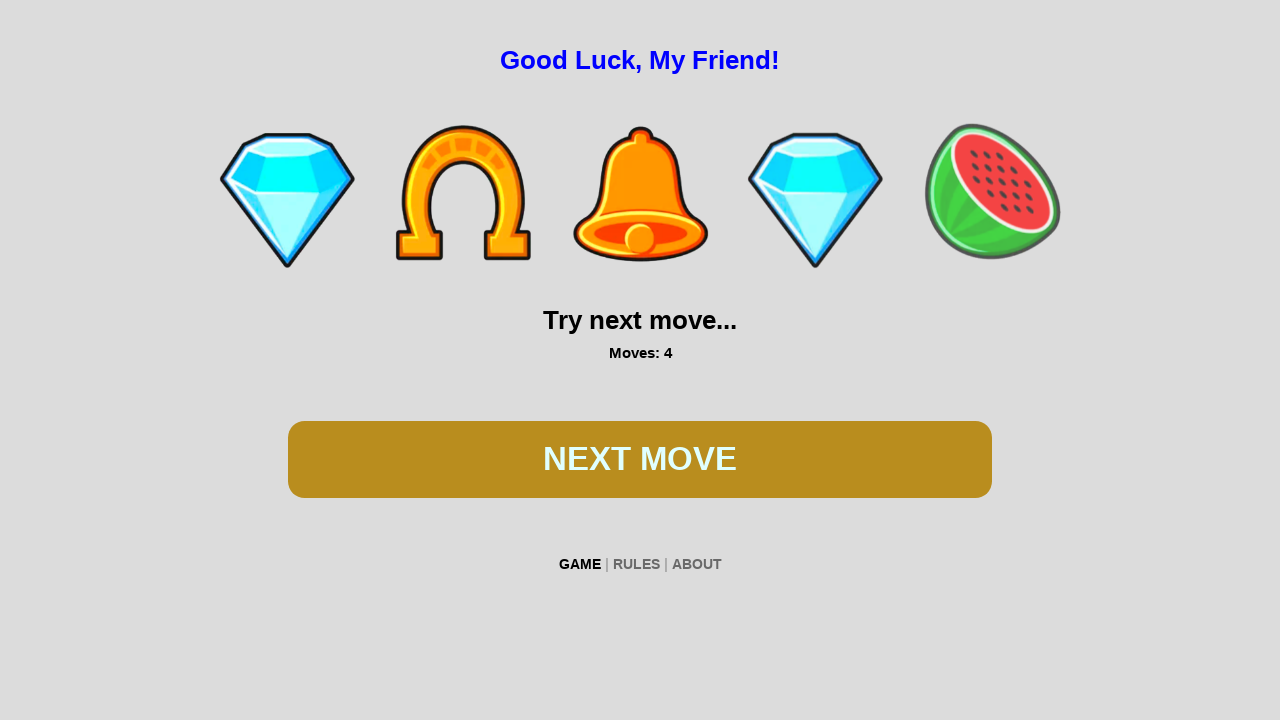

Clicked the slot machine spin button at (640, 459) on #btn
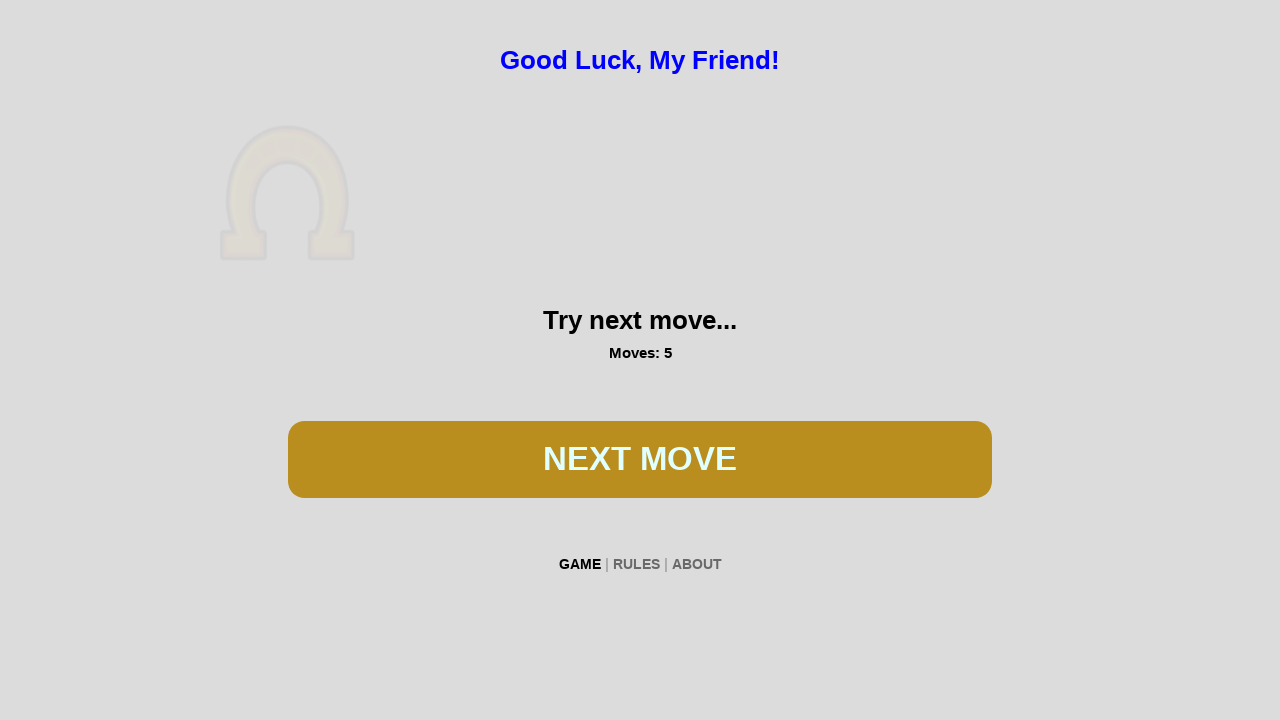

Waited 500ms for spin animation to complete
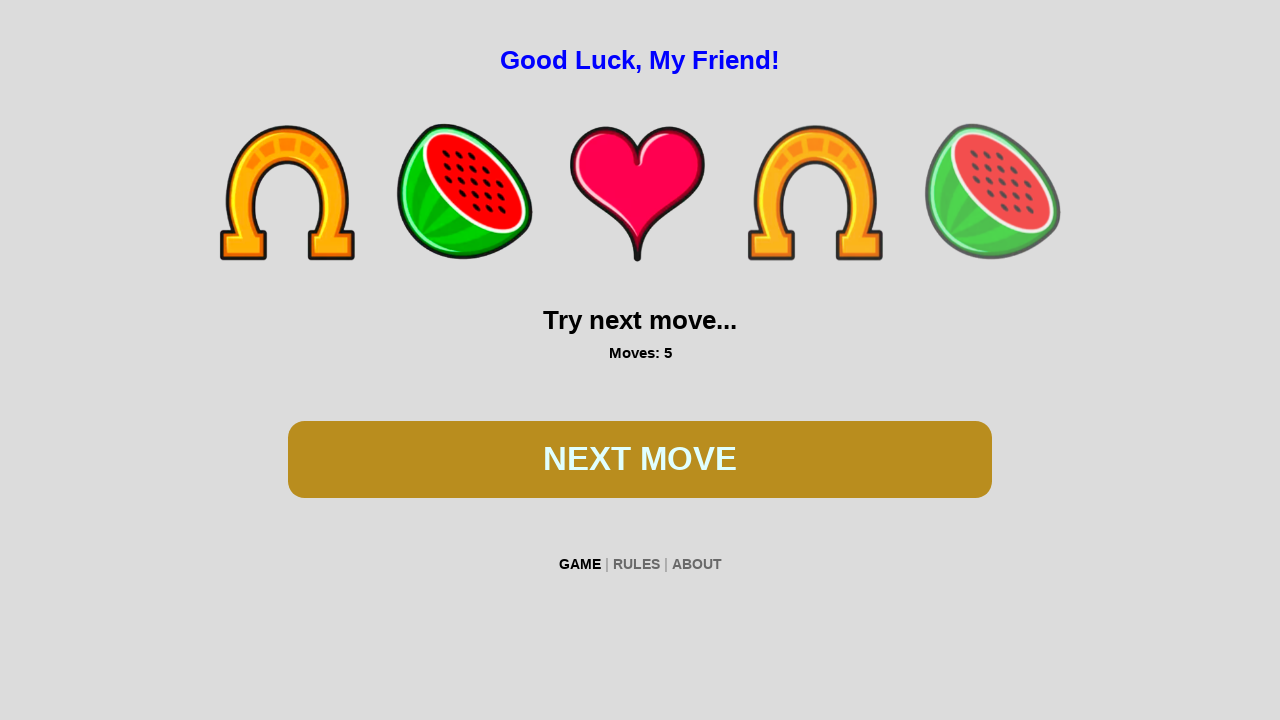

Clicked the slot machine spin button at (640, 459) on #btn
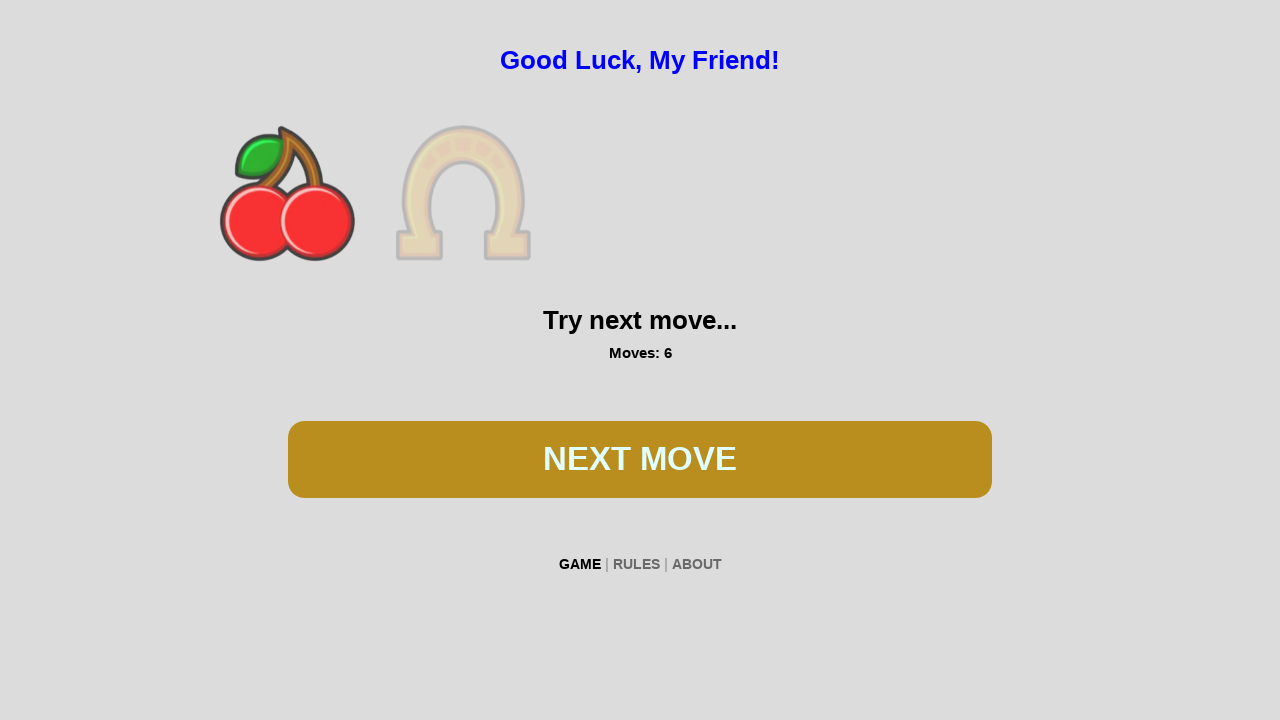

Waited 500ms for spin animation to complete
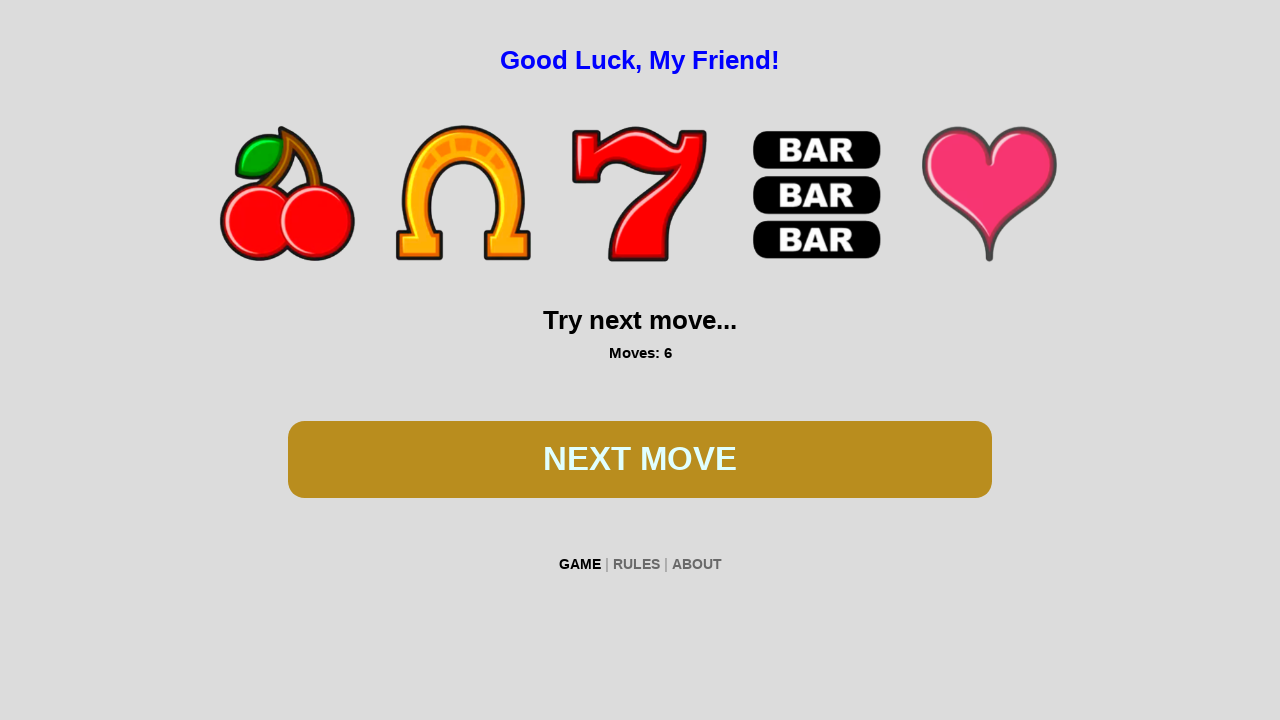

Clicked the slot machine spin button at (640, 459) on #btn
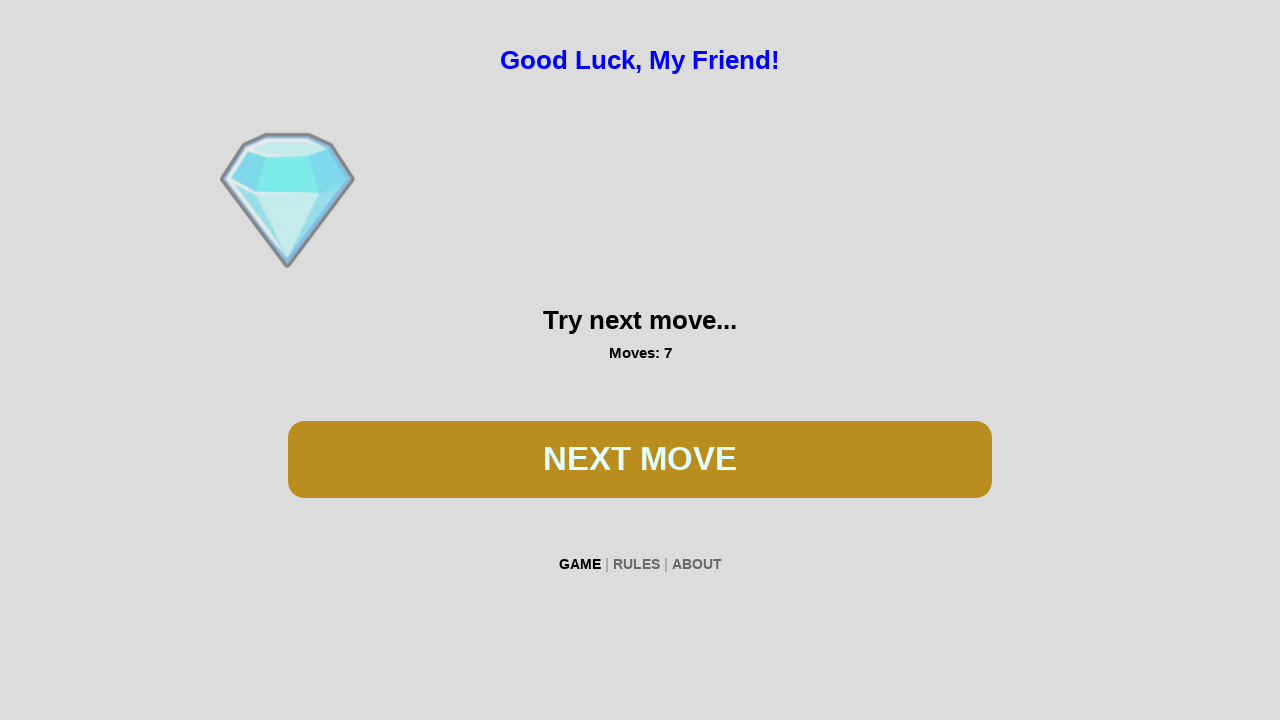

Waited 500ms for spin animation to complete
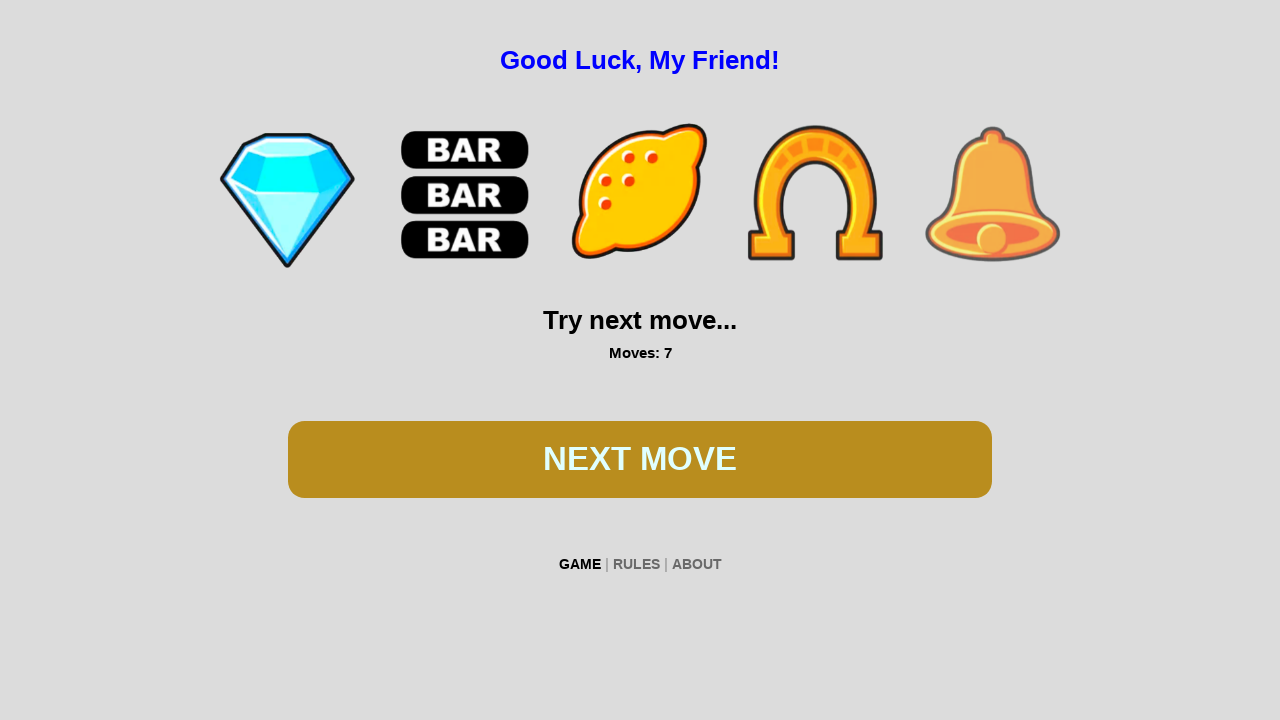

Clicked the slot machine spin button at (640, 459) on #btn
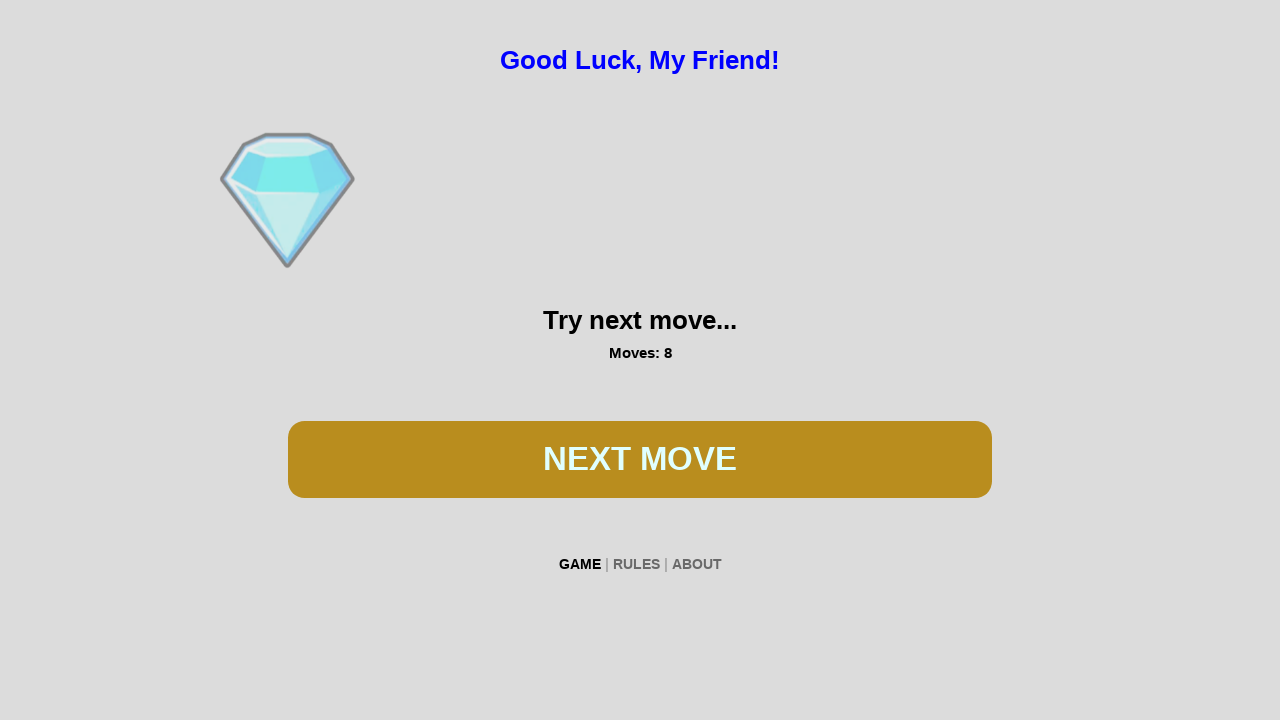

Waited 500ms for spin animation to complete
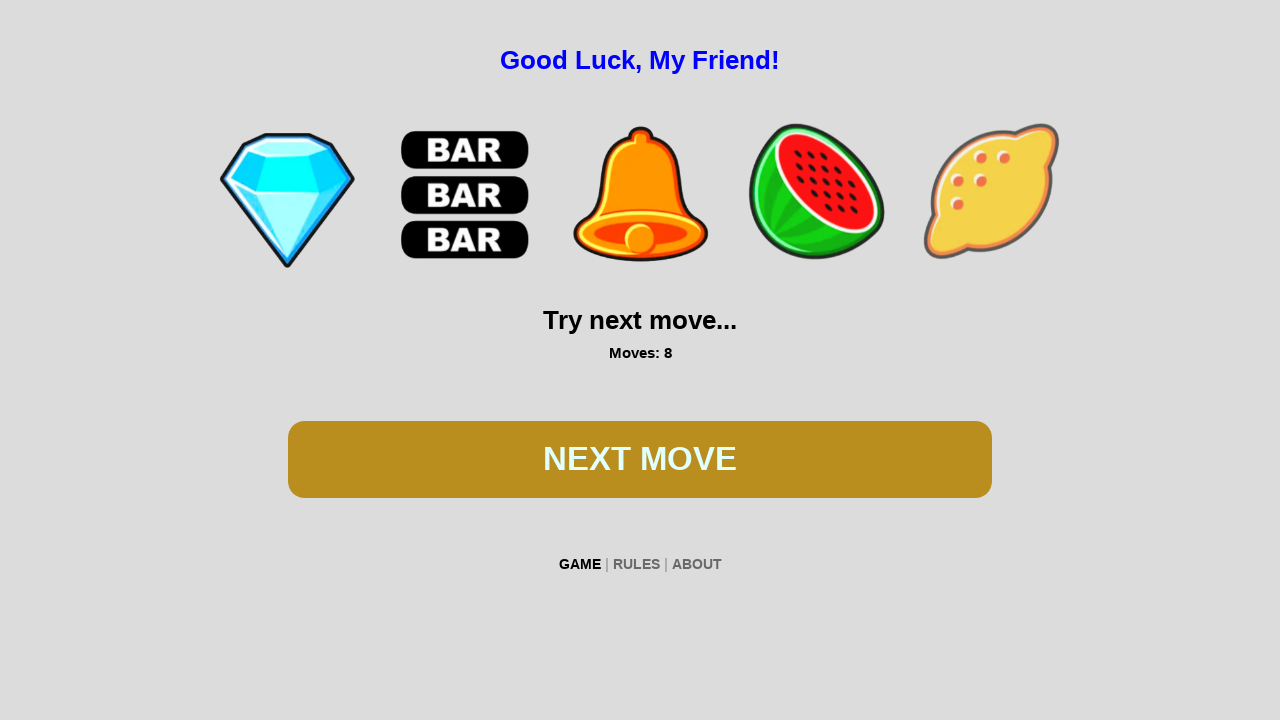

Clicked the slot machine spin button at (640, 459) on #btn
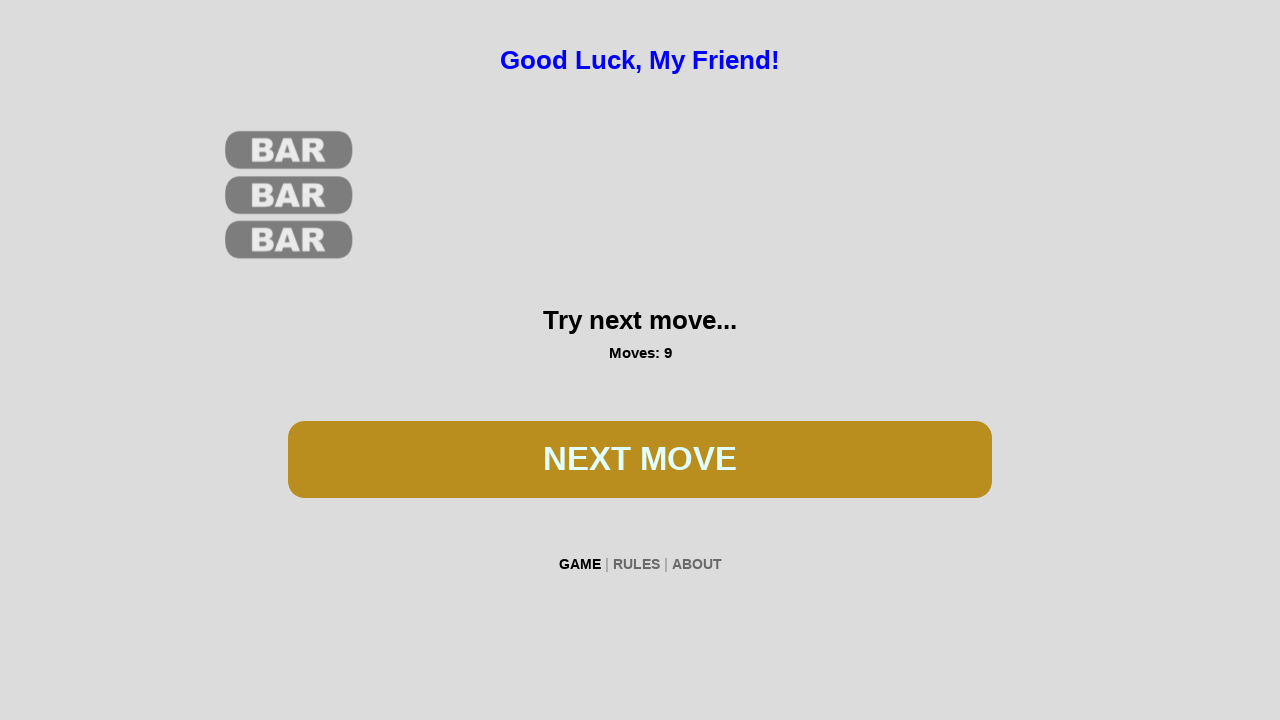

Waited 500ms for spin animation to complete
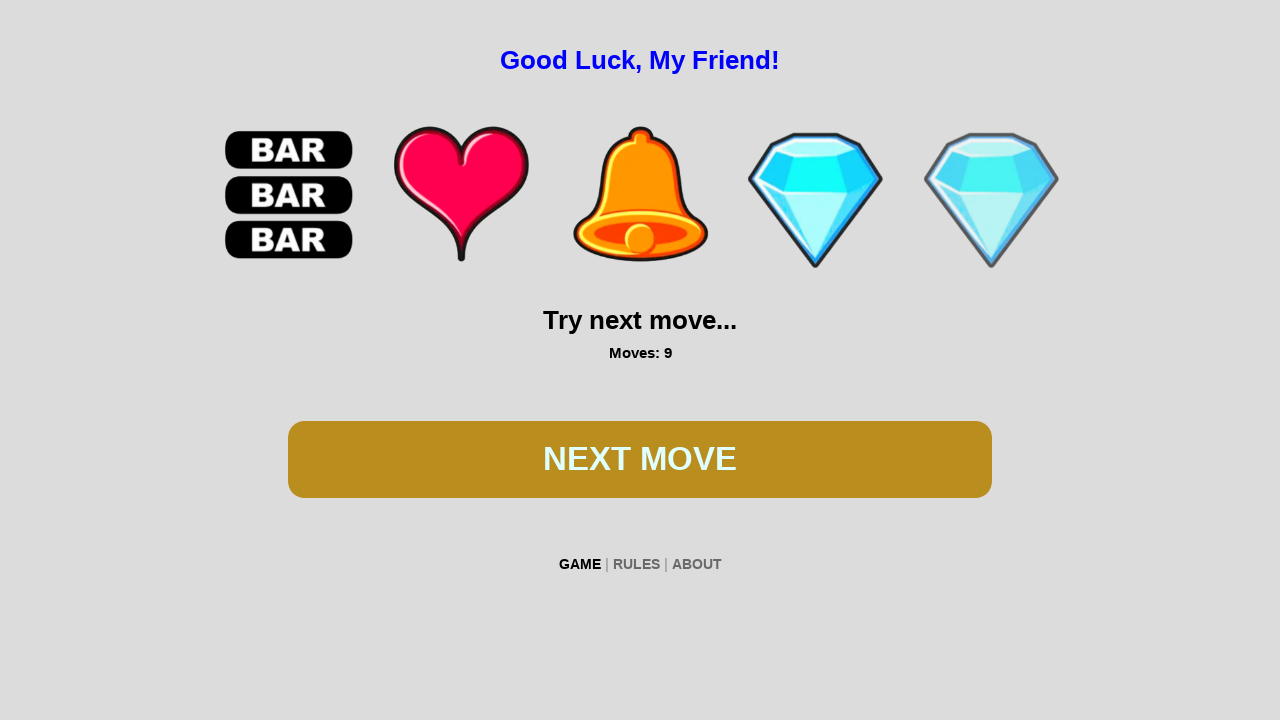

Clicked the slot machine spin button at (640, 459) on #btn
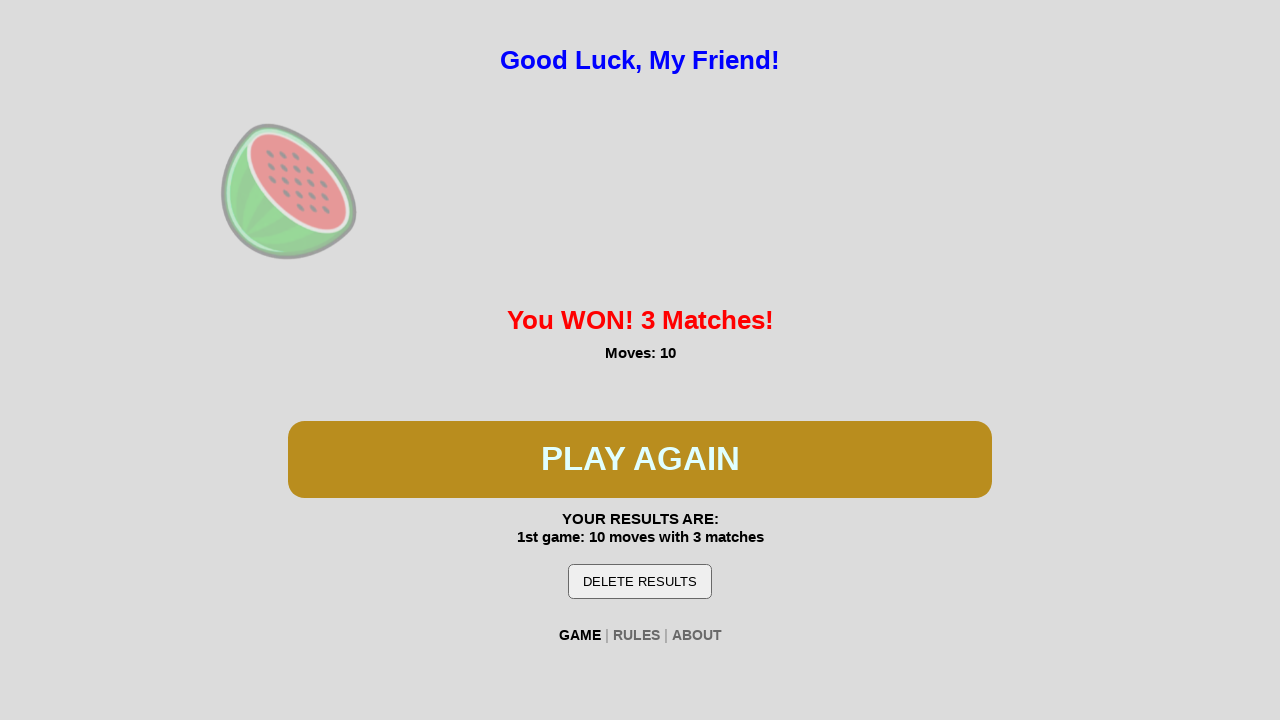

Waited 500ms for spin animation to complete
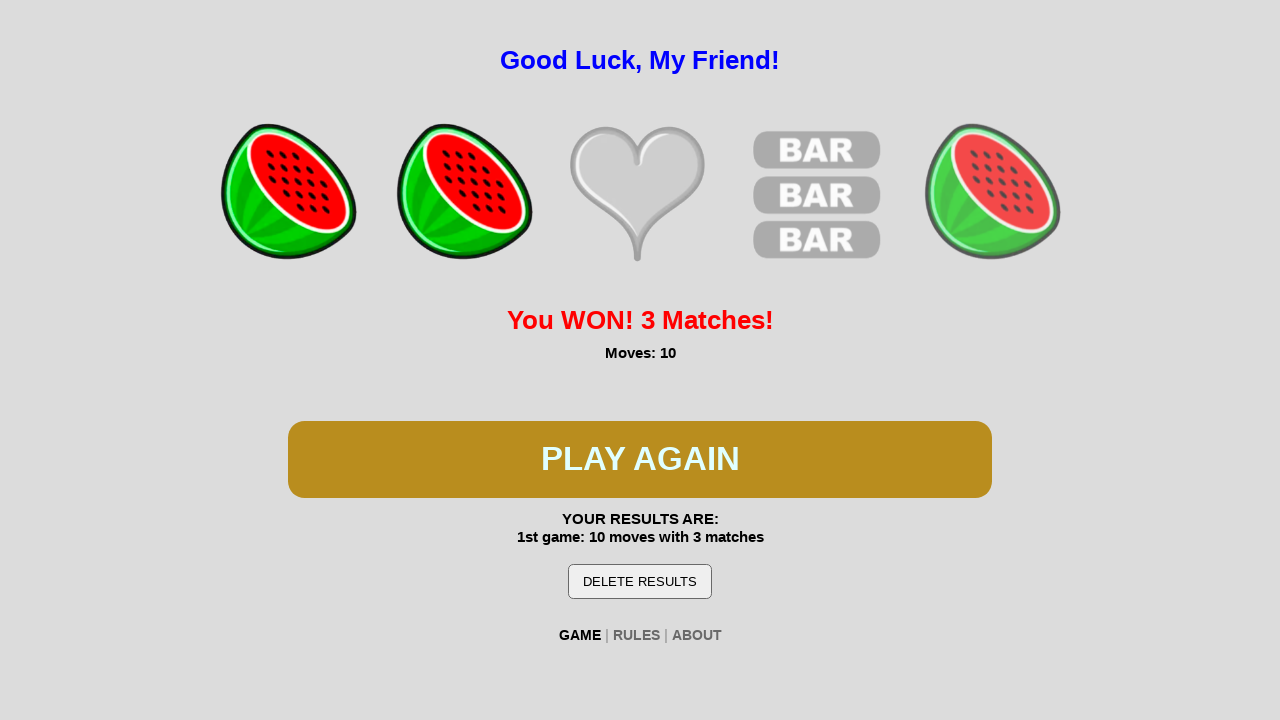

Detected win #1 - 'You WON' message displayed
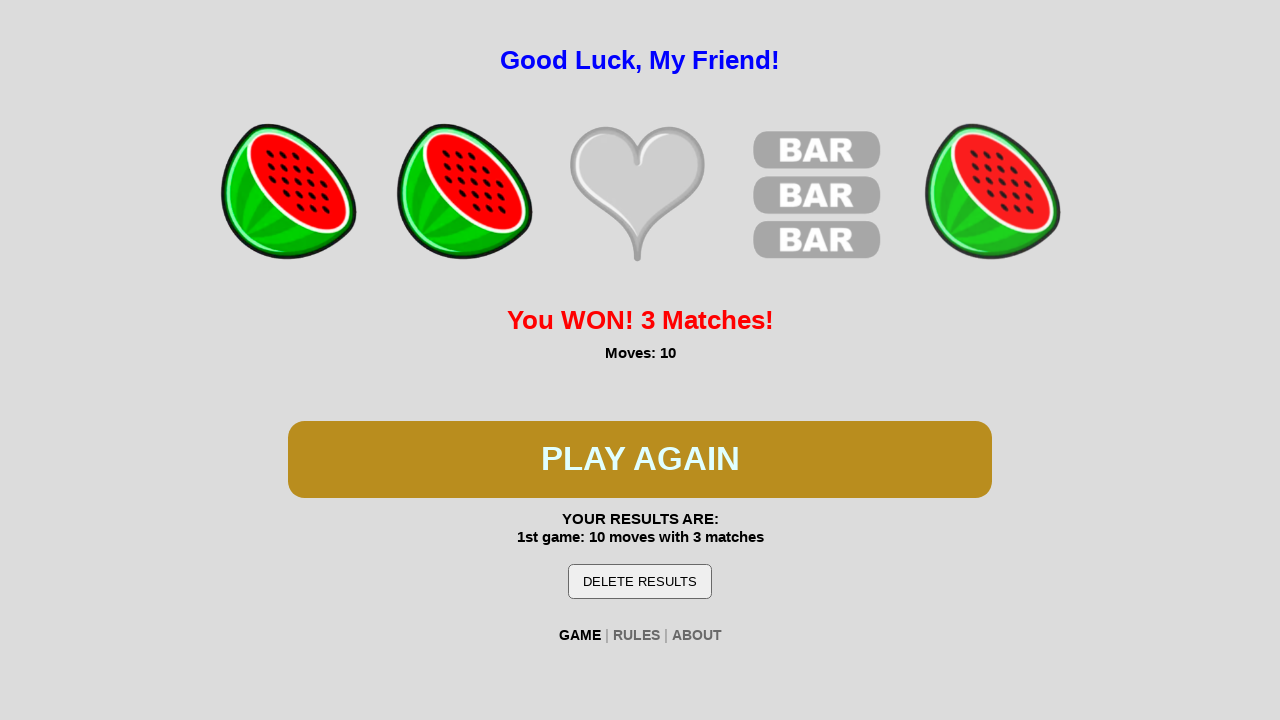

Clicked the slot machine spin button to continue playing at (640, 459) on #btn
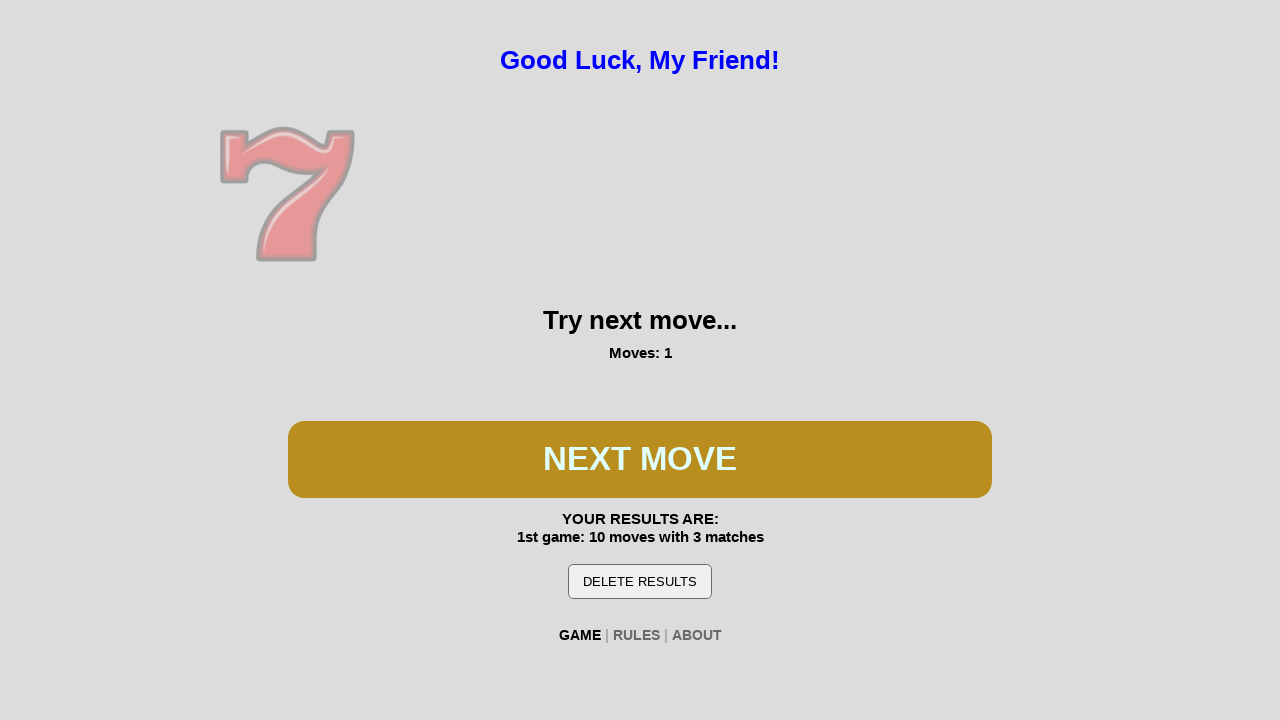

Waited 500ms for next spin animation to complete
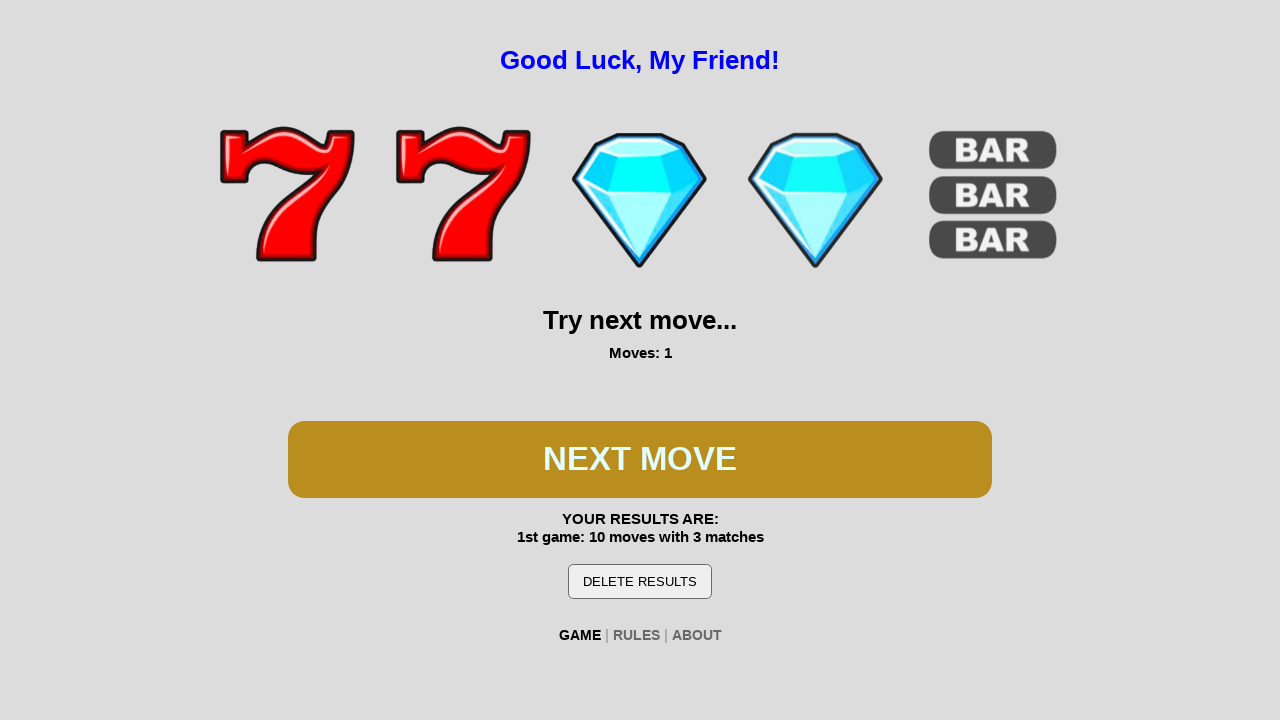

Clicked the slot machine spin button at (640, 459) on #btn
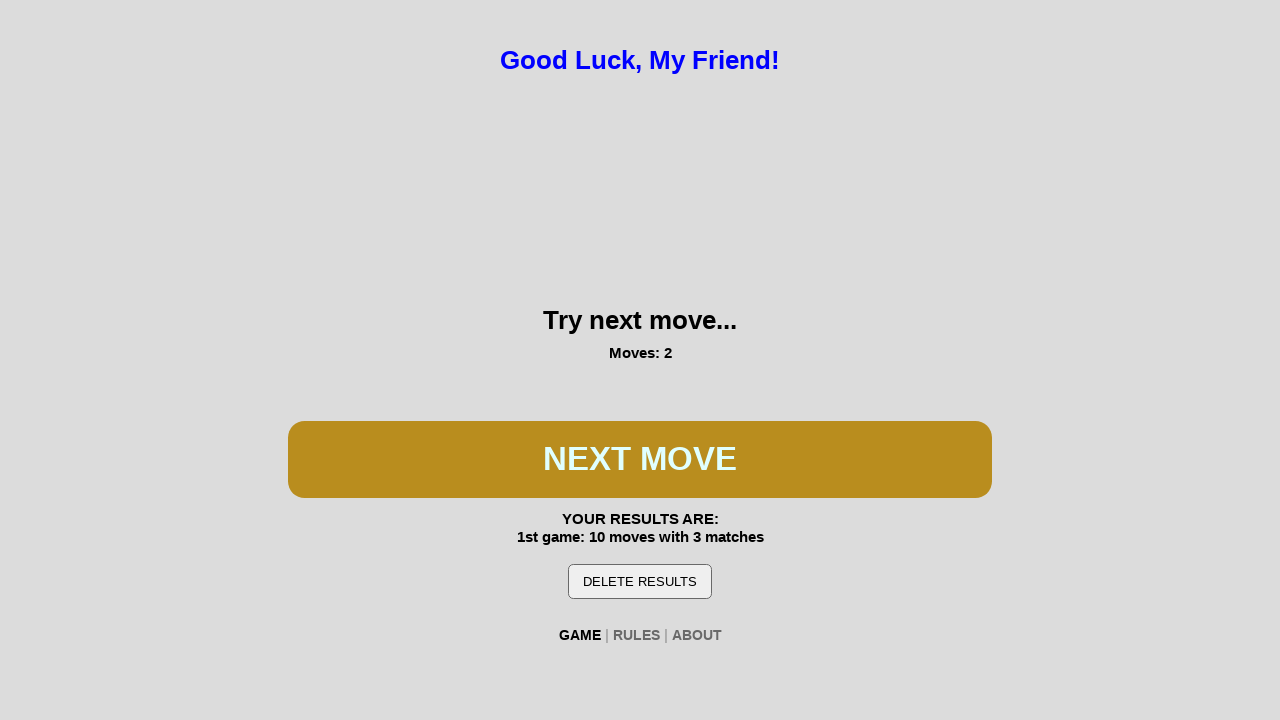

Waited 500ms for spin animation to complete
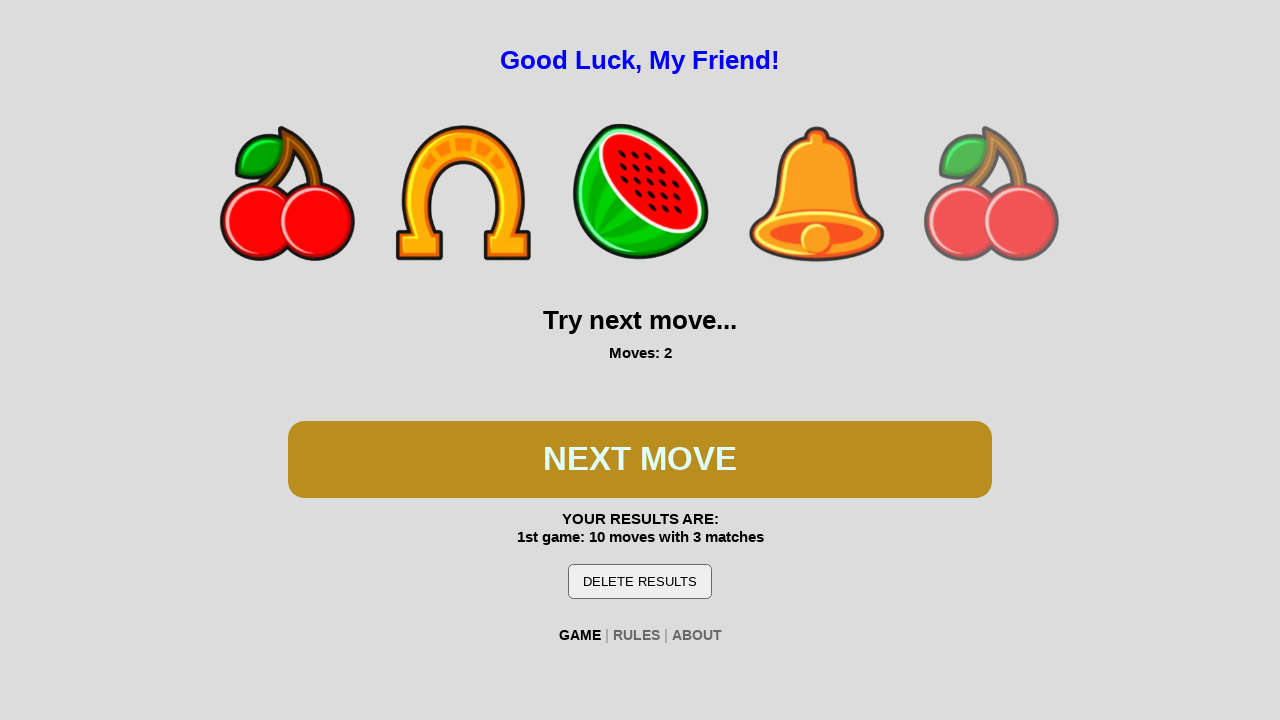

Clicked the slot machine spin button at (640, 459) on #btn
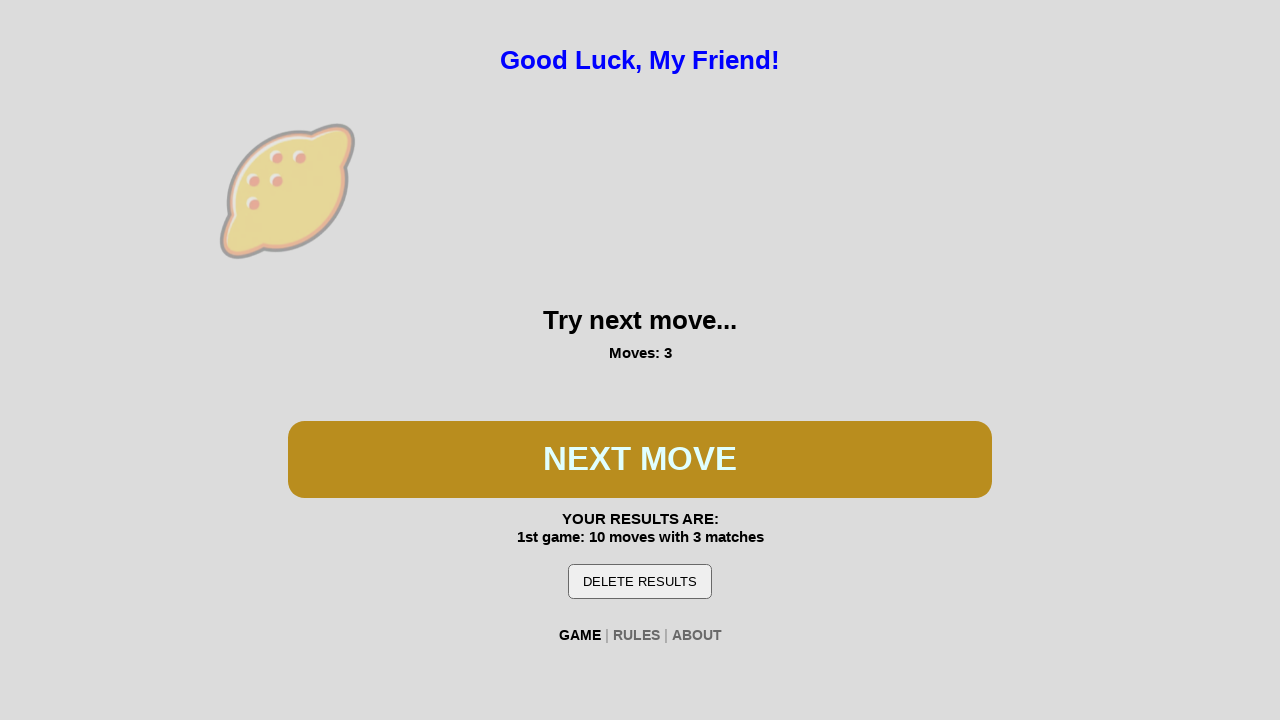

Waited 500ms for spin animation to complete
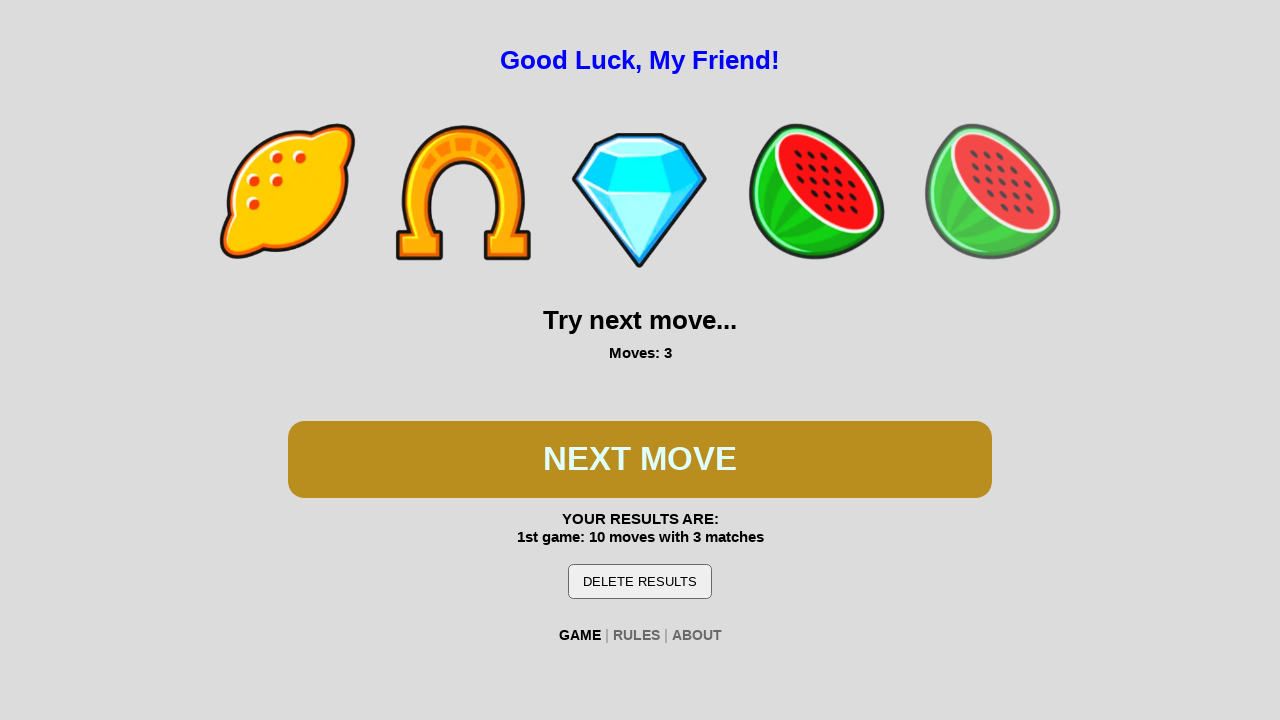

Clicked the slot machine spin button at (640, 459) on #btn
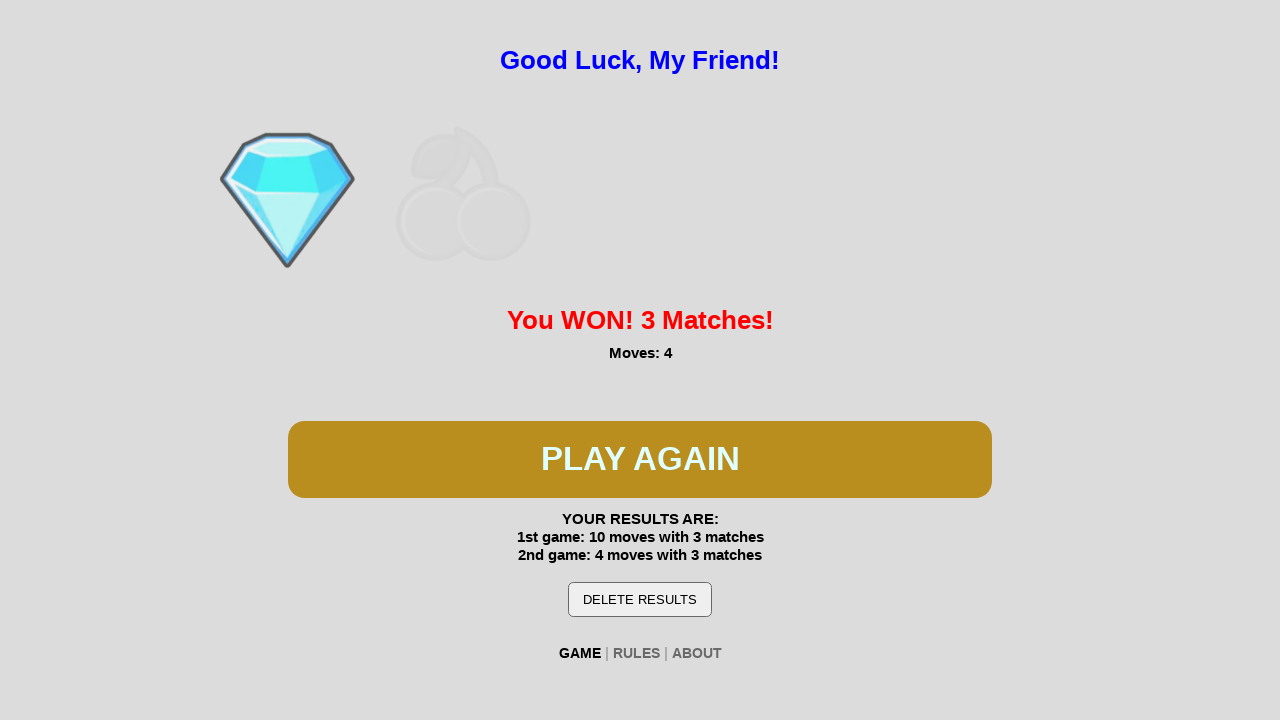

Waited 500ms for spin animation to complete
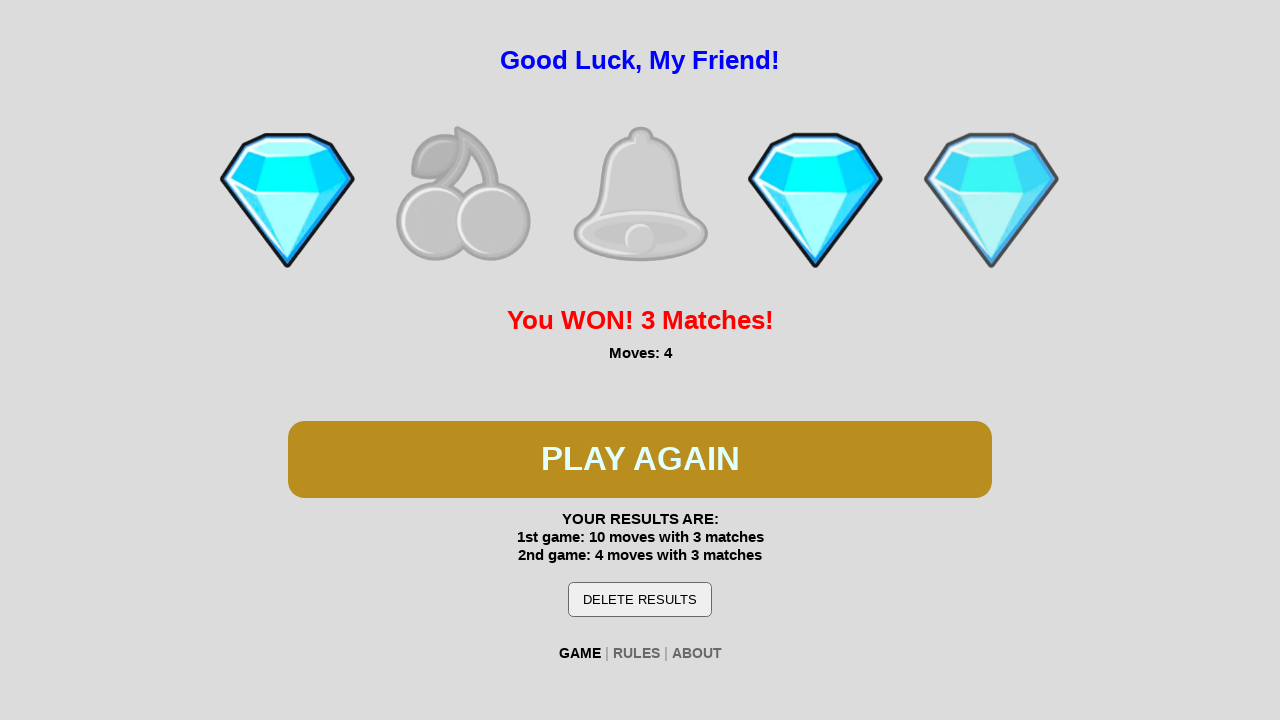

Detected win #2 - 'You WON' message displayed
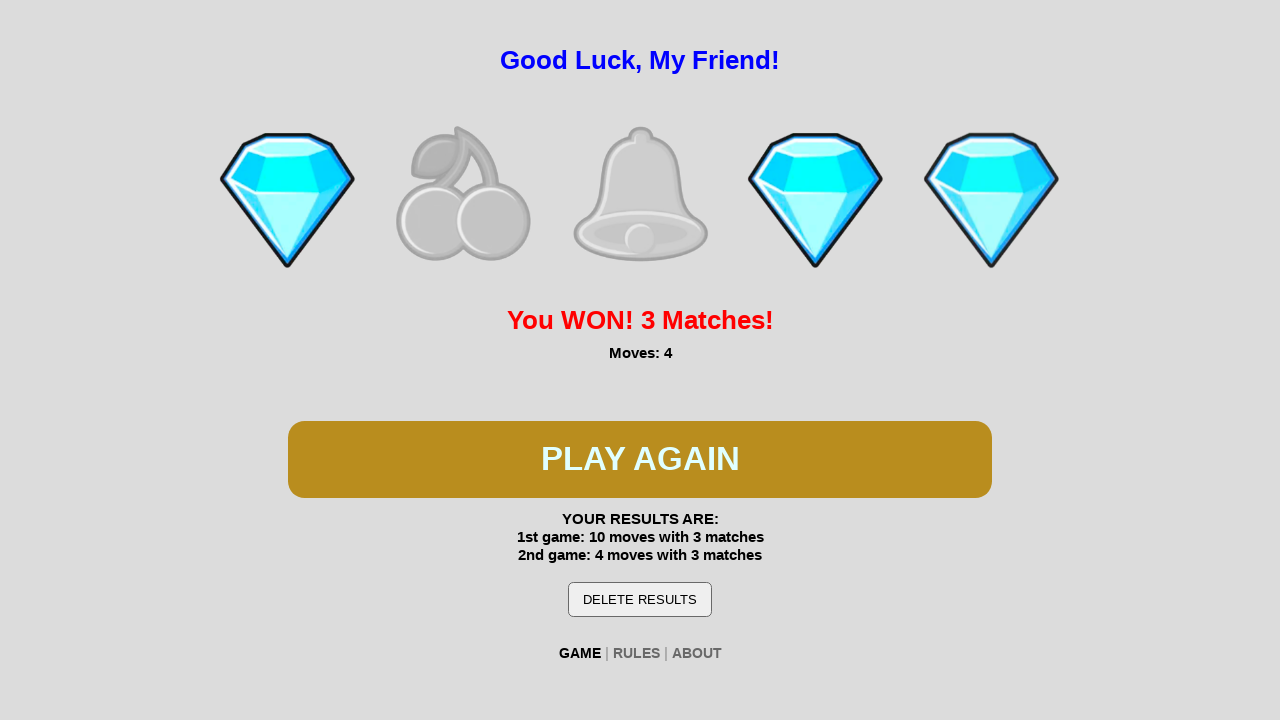

Clicked the slot machine spin button to continue playing at (640, 459) on #btn
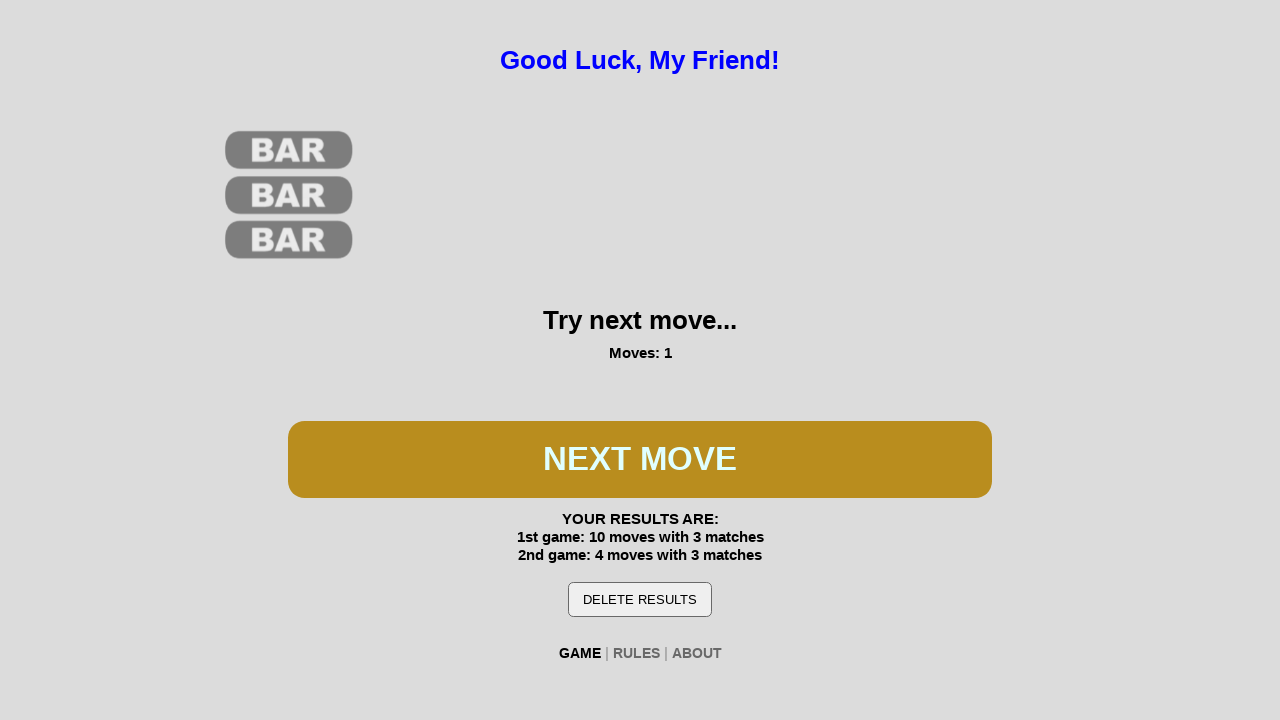

Waited 500ms for next spin animation to complete
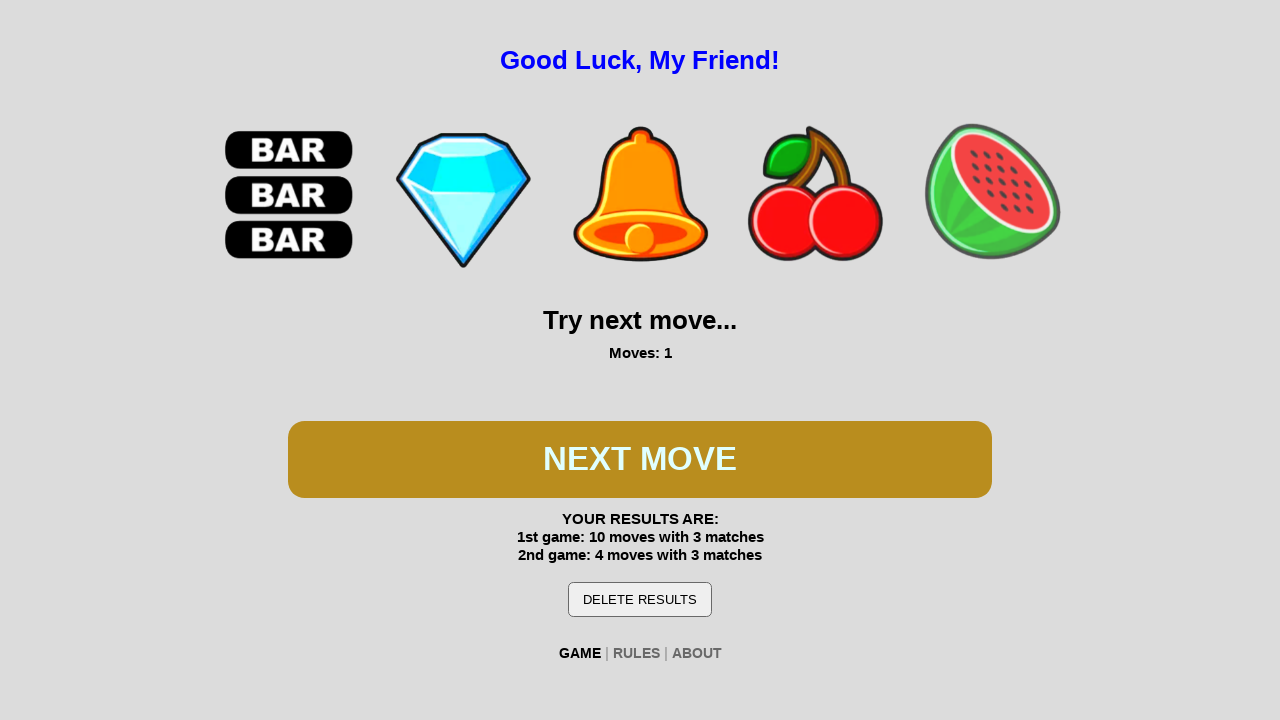

Clicked the slot machine spin button at (640, 459) on #btn
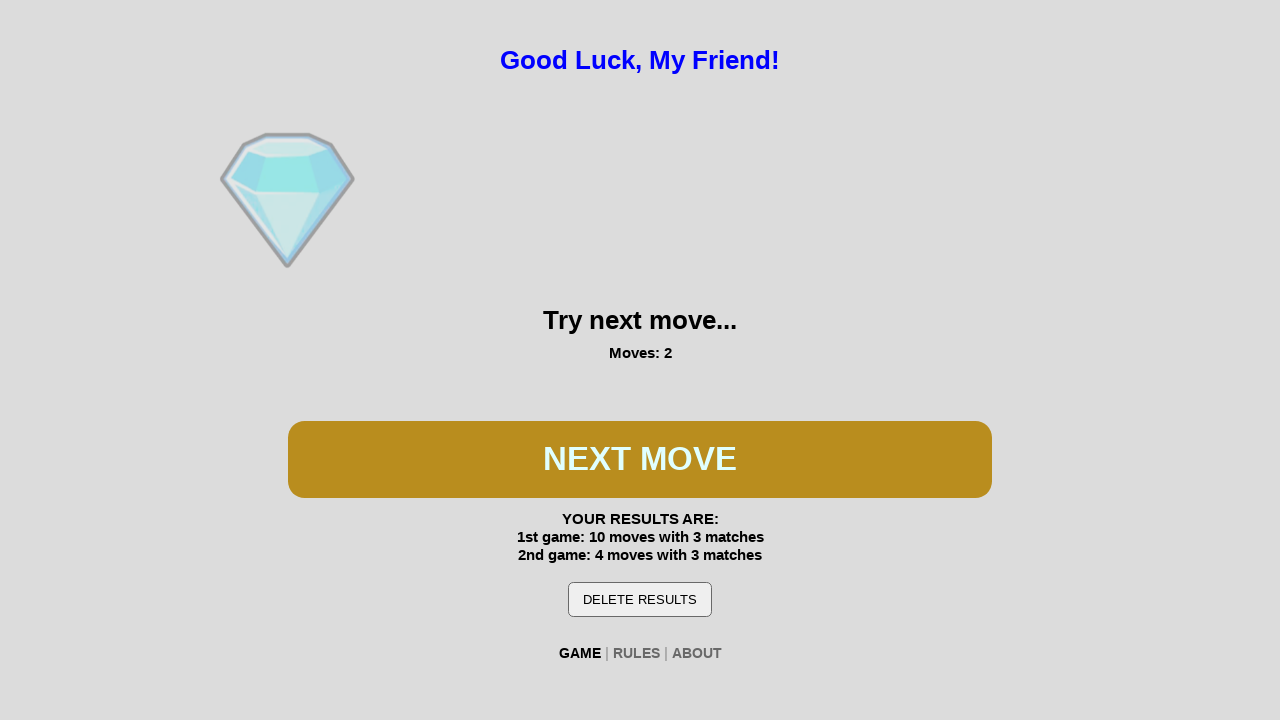

Waited 500ms for spin animation to complete
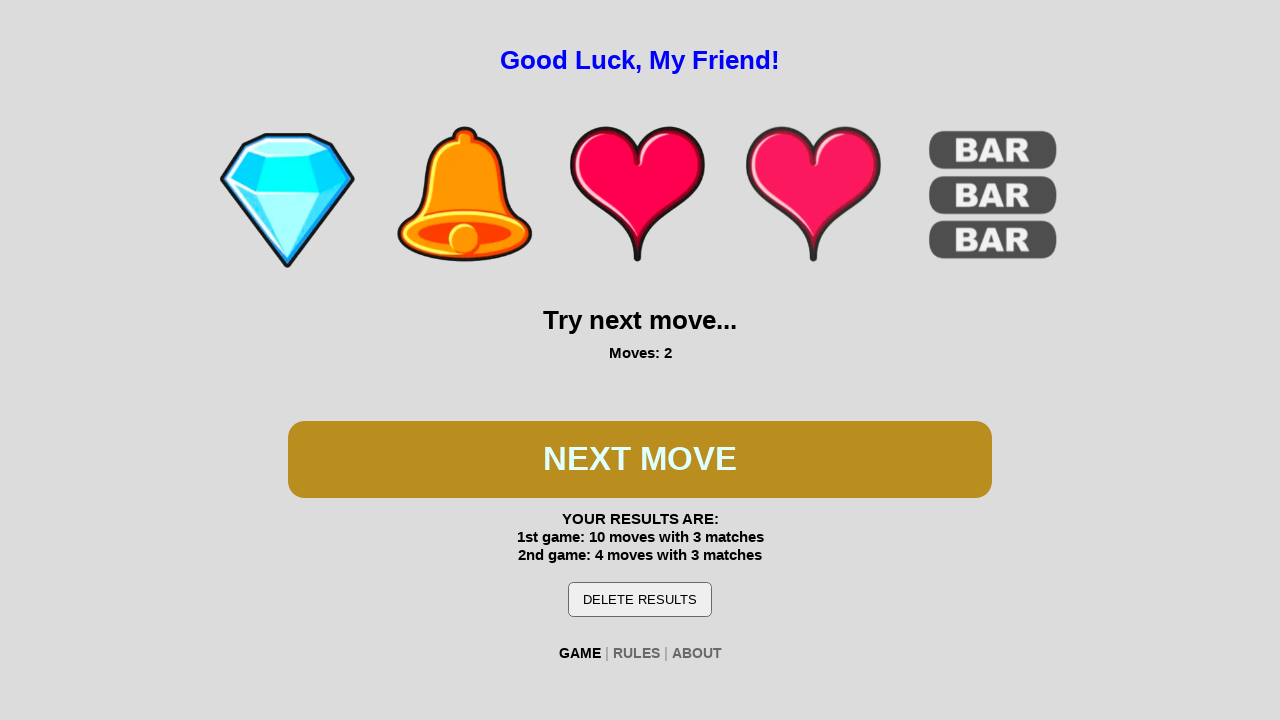

Clicked the slot machine spin button at (640, 459) on #btn
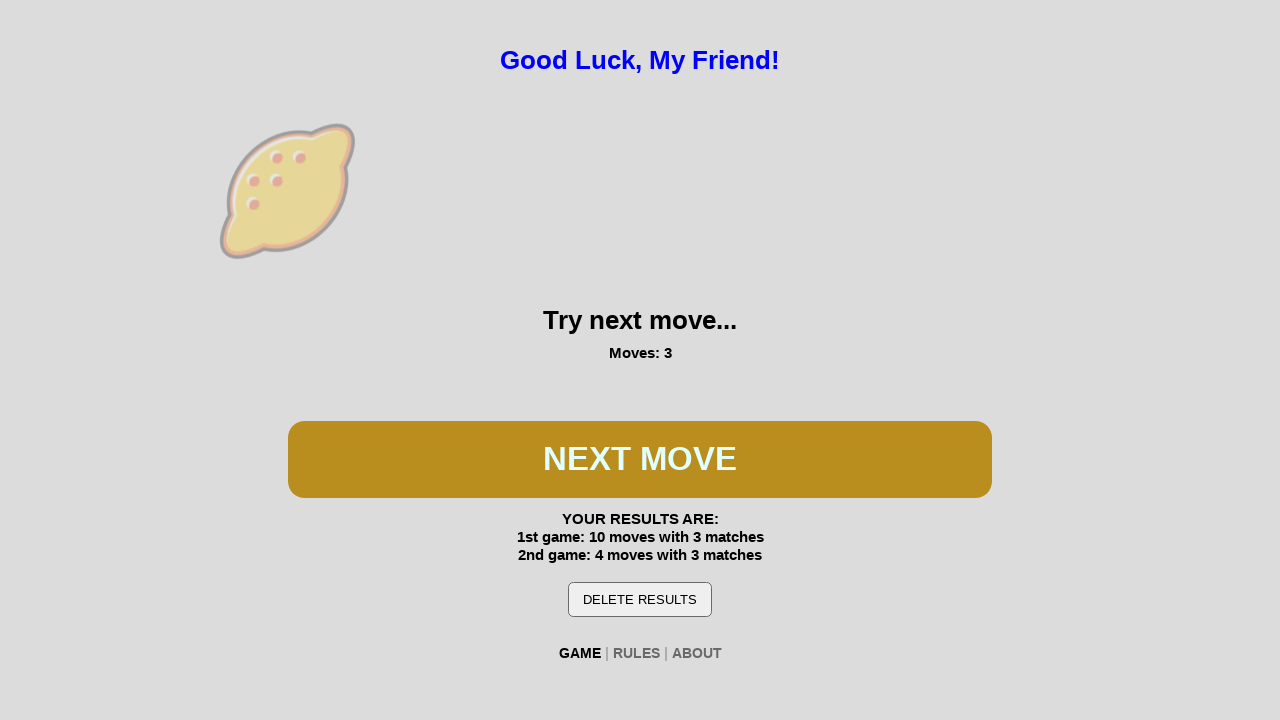

Waited 500ms for spin animation to complete
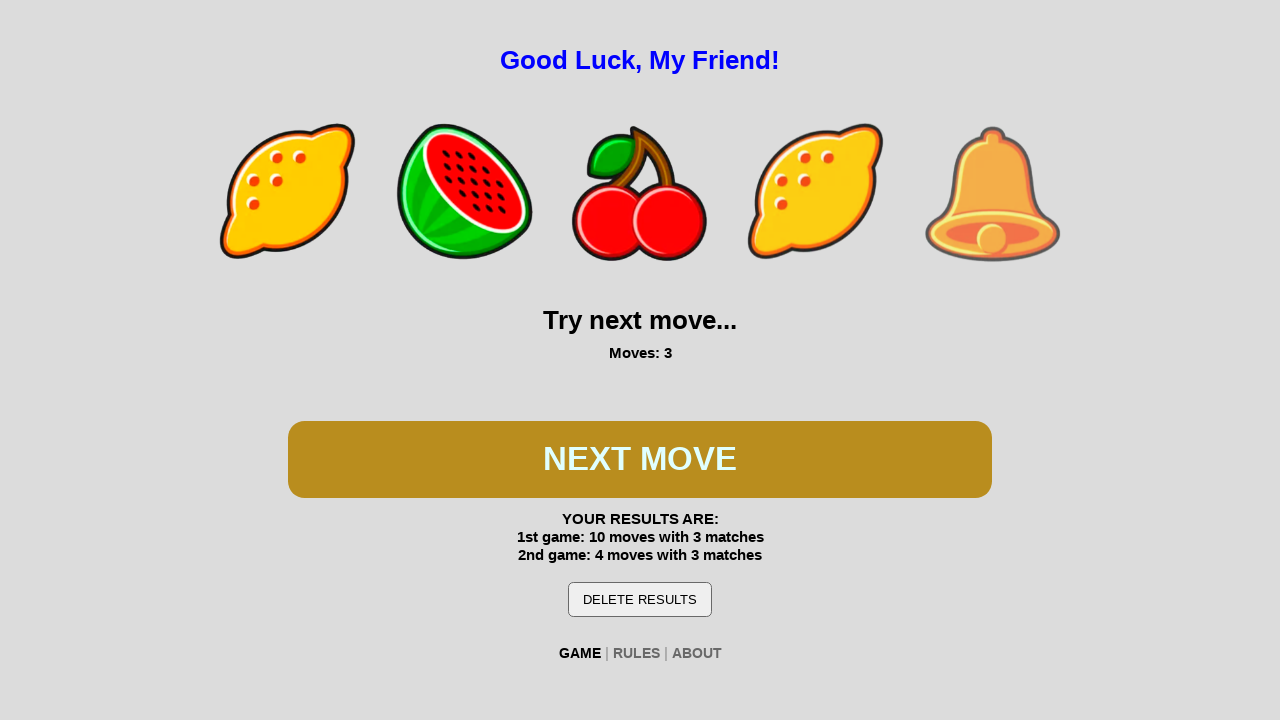

Clicked the slot machine spin button at (640, 459) on #btn
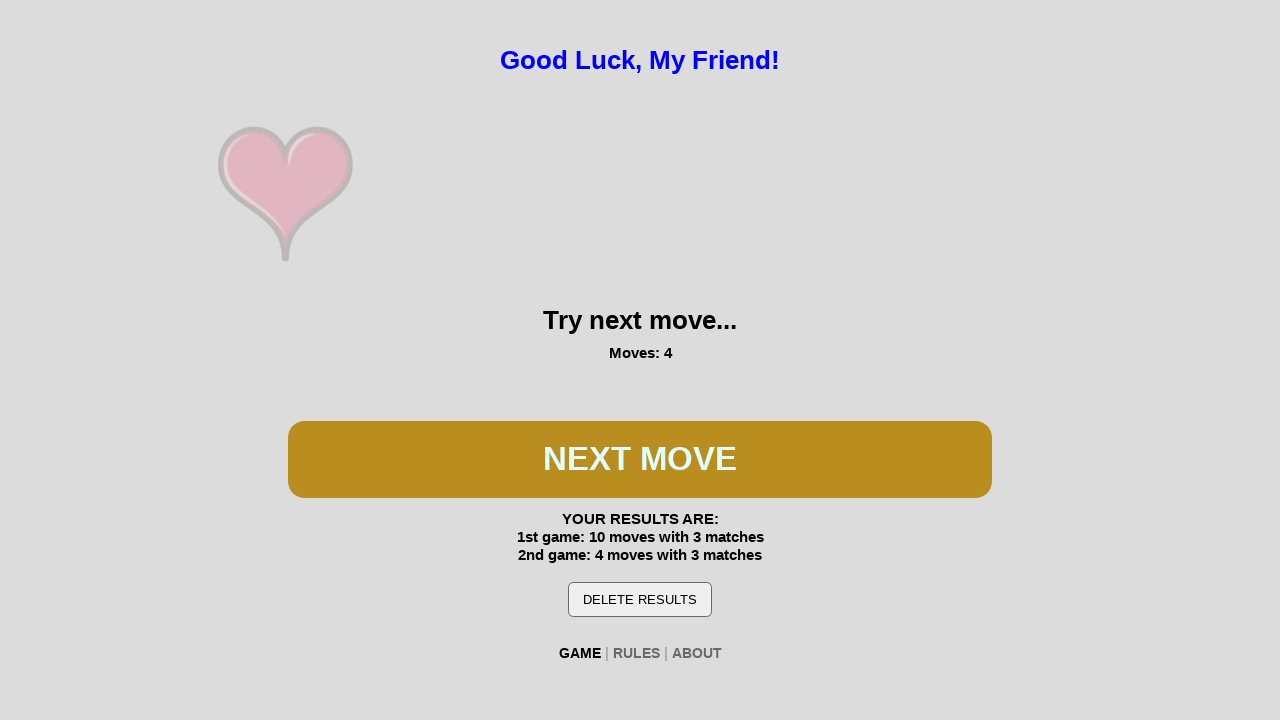

Waited 500ms for spin animation to complete
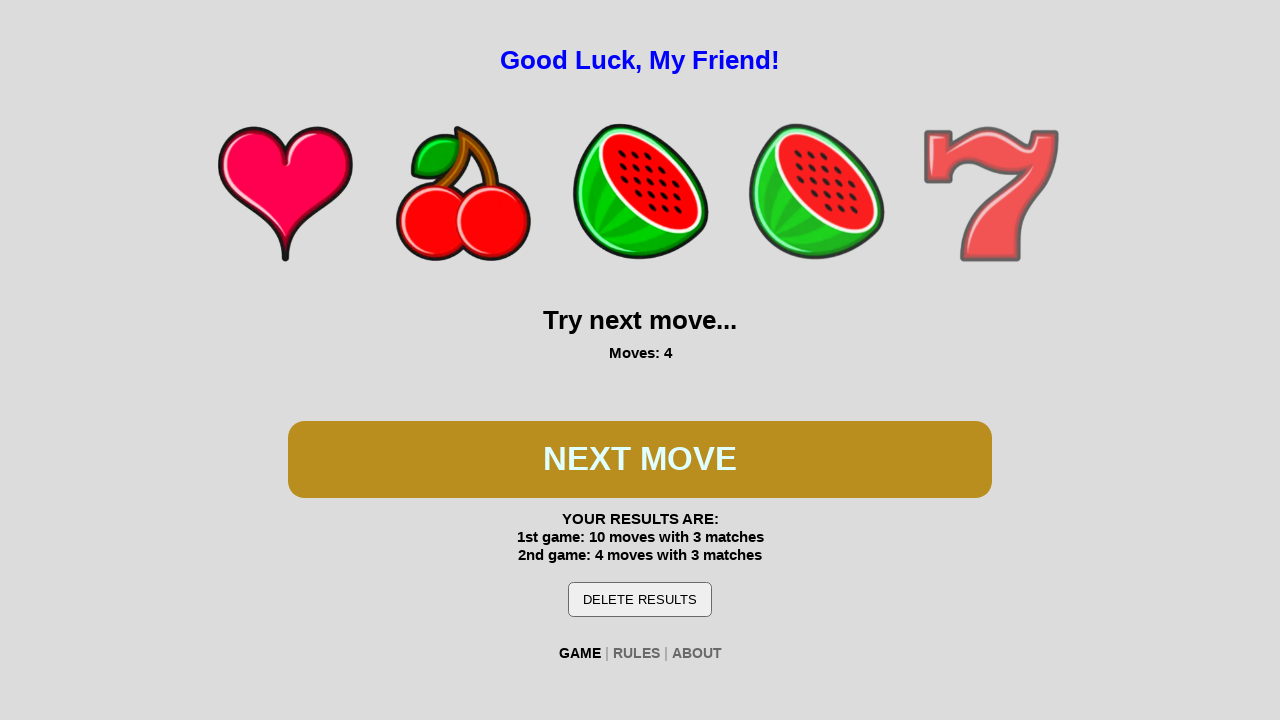

Clicked the slot machine spin button at (640, 459) on #btn
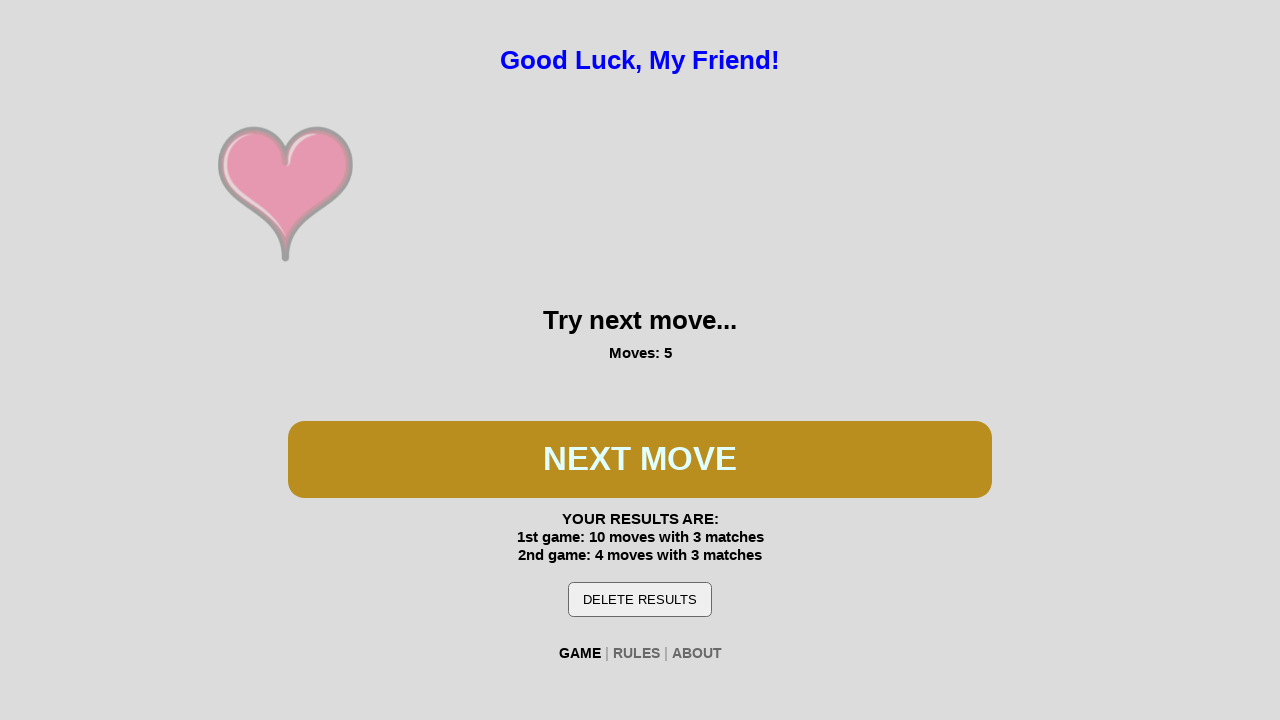

Waited 500ms for spin animation to complete
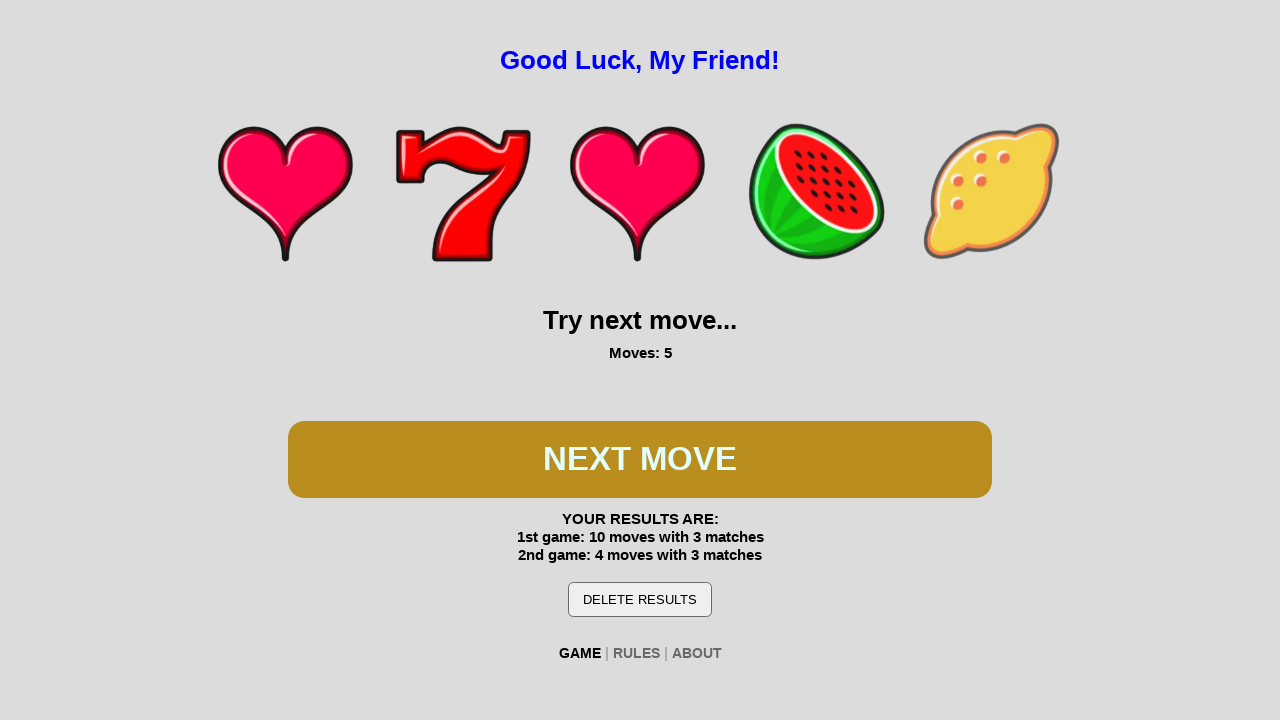

Clicked the slot machine spin button at (640, 459) on #btn
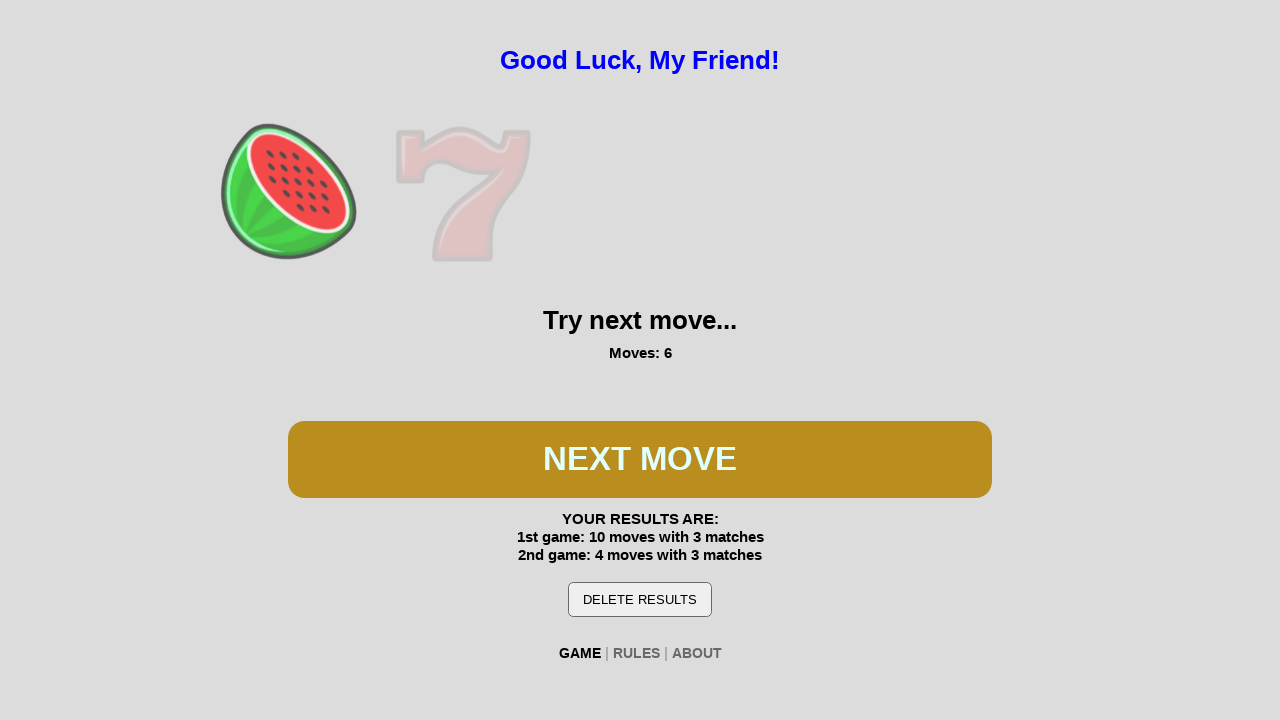

Waited 500ms for spin animation to complete
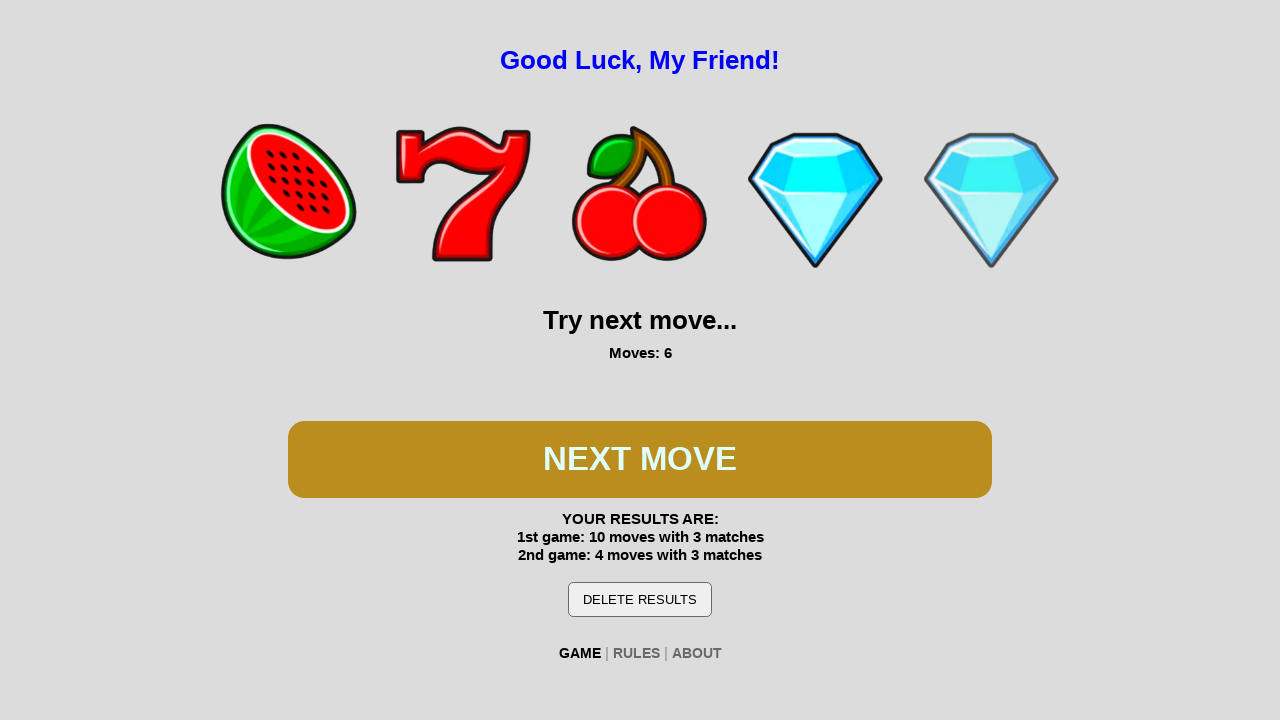

Clicked the slot machine spin button at (640, 459) on #btn
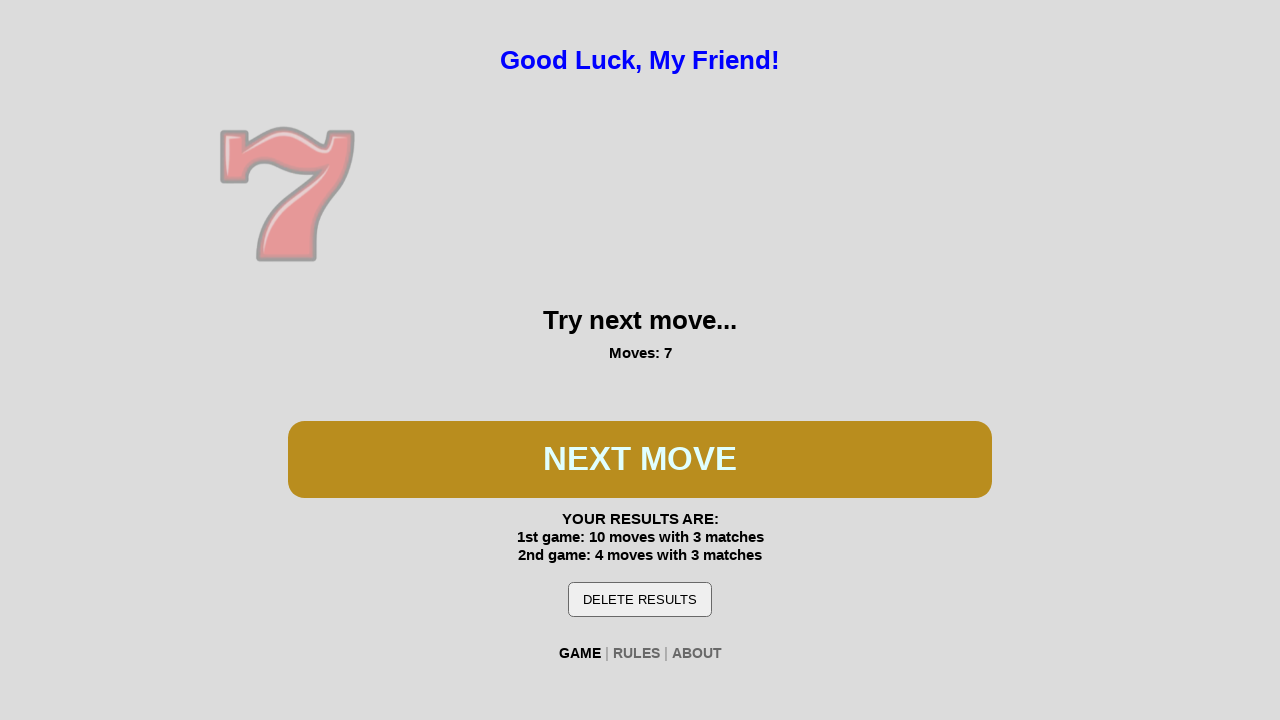

Waited 500ms for spin animation to complete
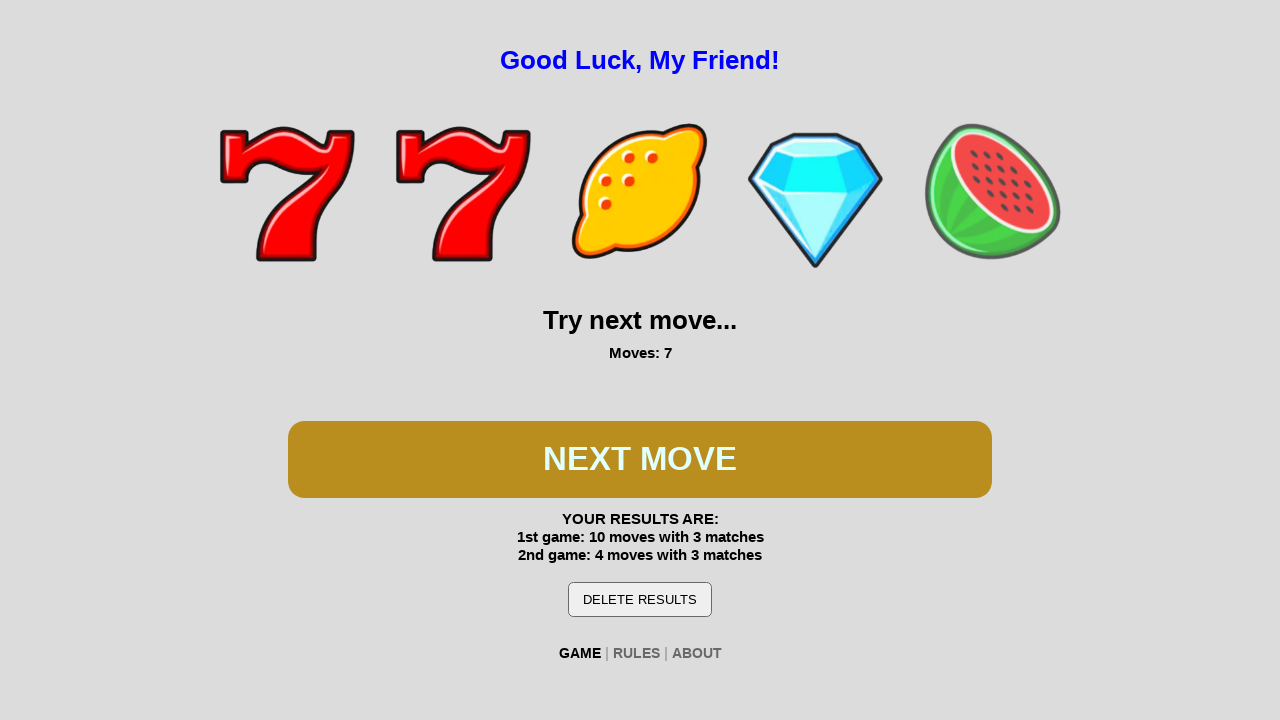

Clicked the slot machine spin button at (640, 459) on #btn
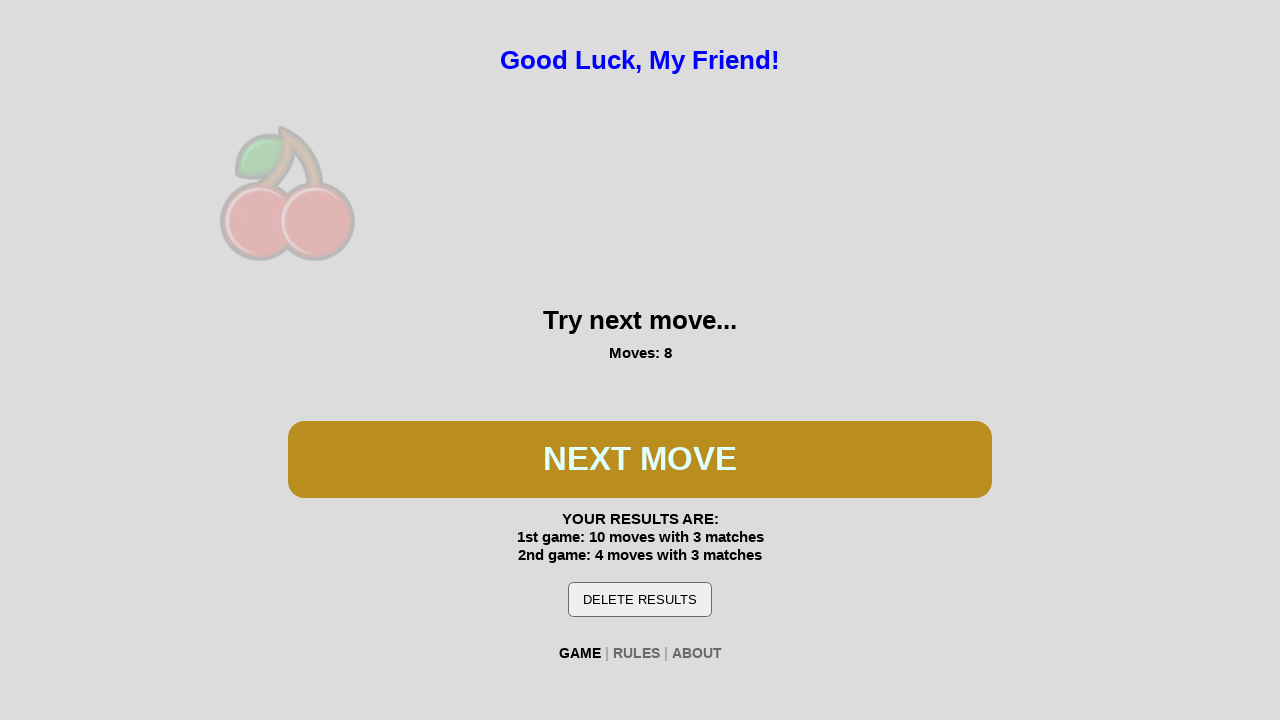

Waited 500ms for spin animation to complete
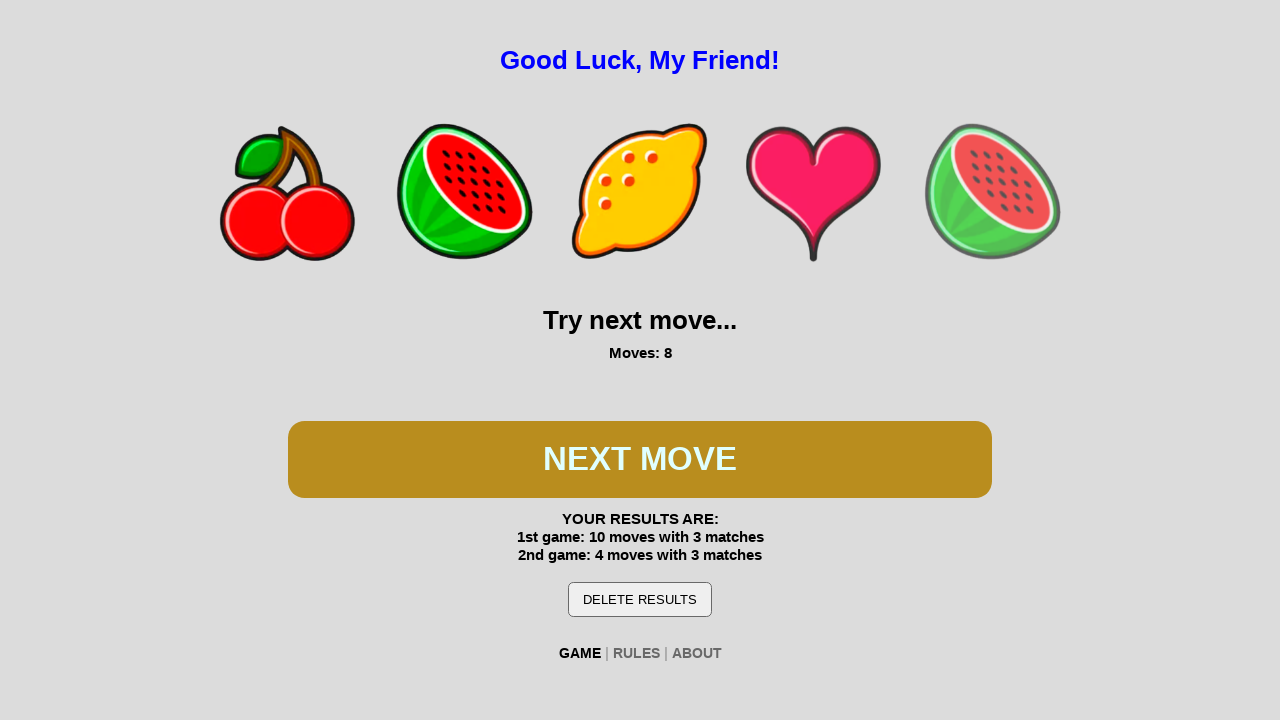

Clicked the slot machine spin button at (640, 459) on #btn
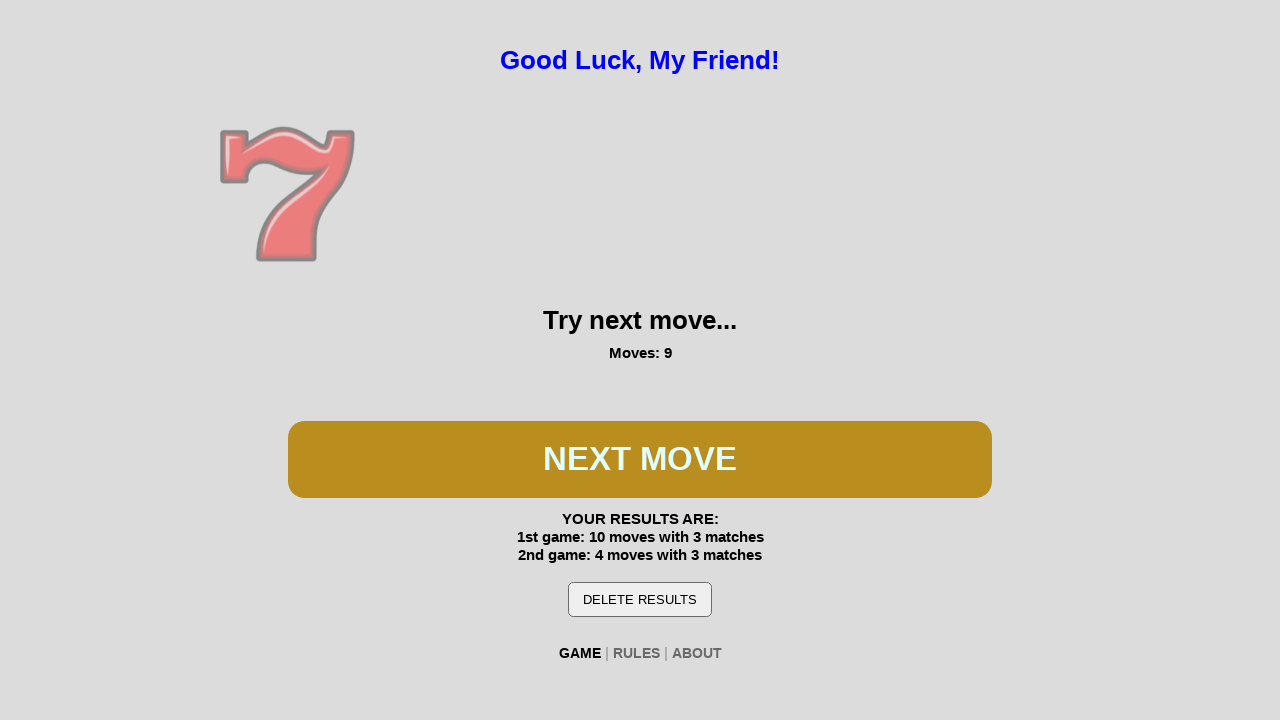

Waited 500ms for spin animation to complete
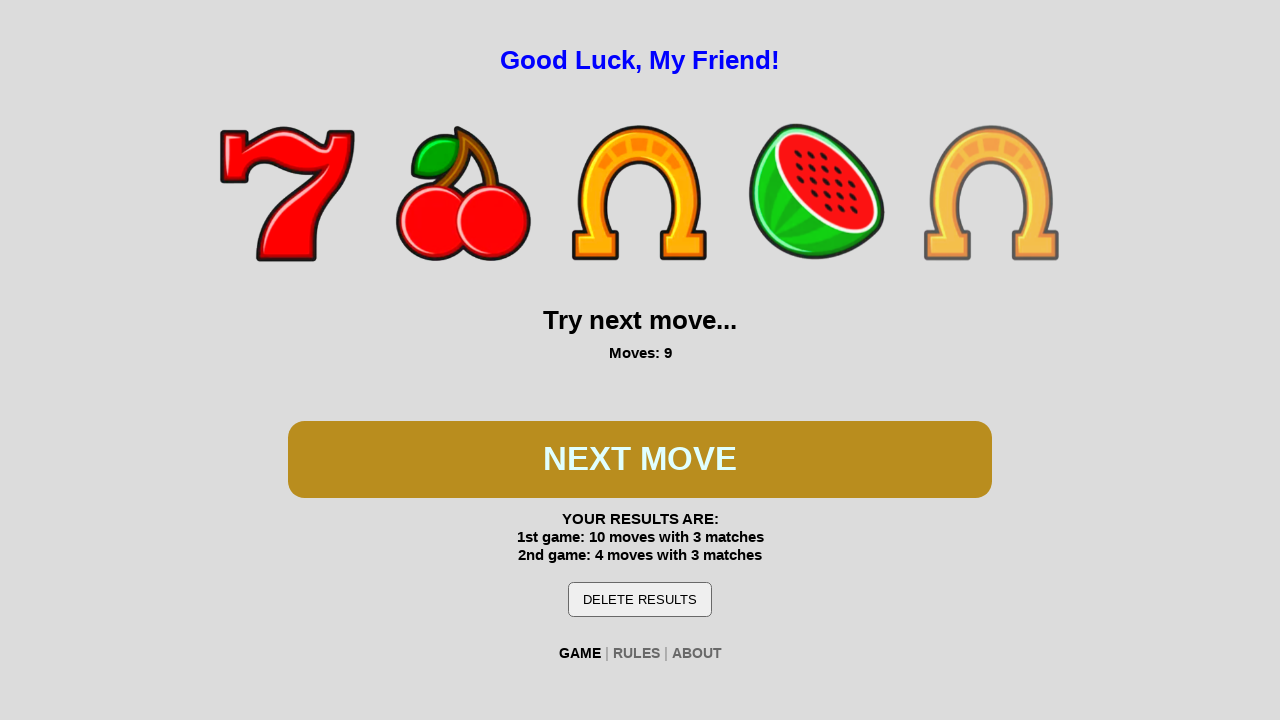

Clicked the slot machine spin button at (640, 459) on #btn
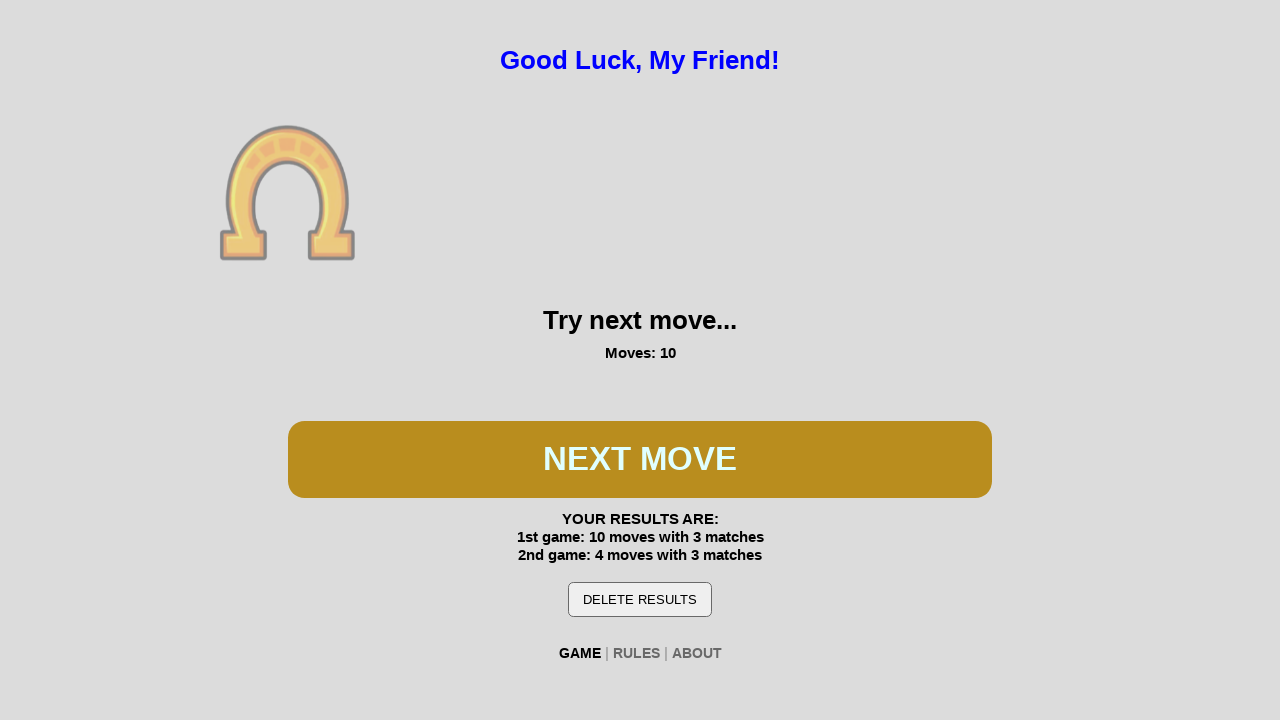

Waited 500ms for spin animation to complete
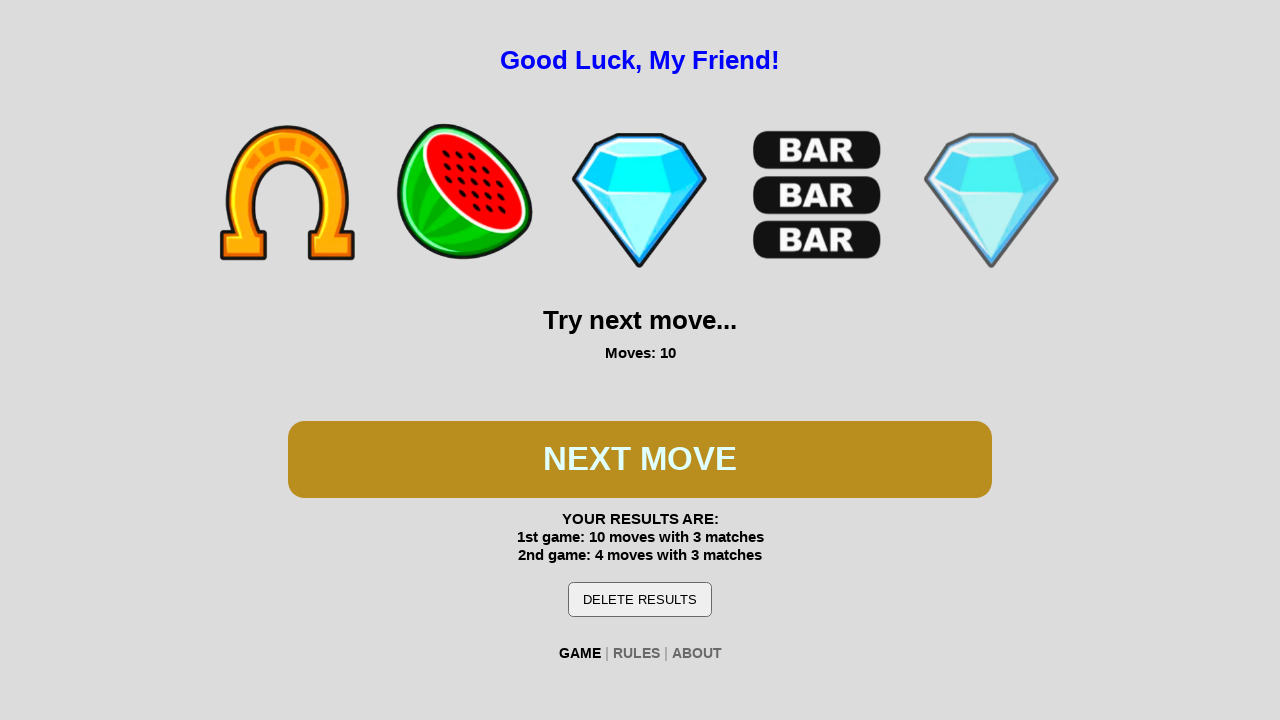

Clicked the slot machine spin button at (640, 459) on #btn
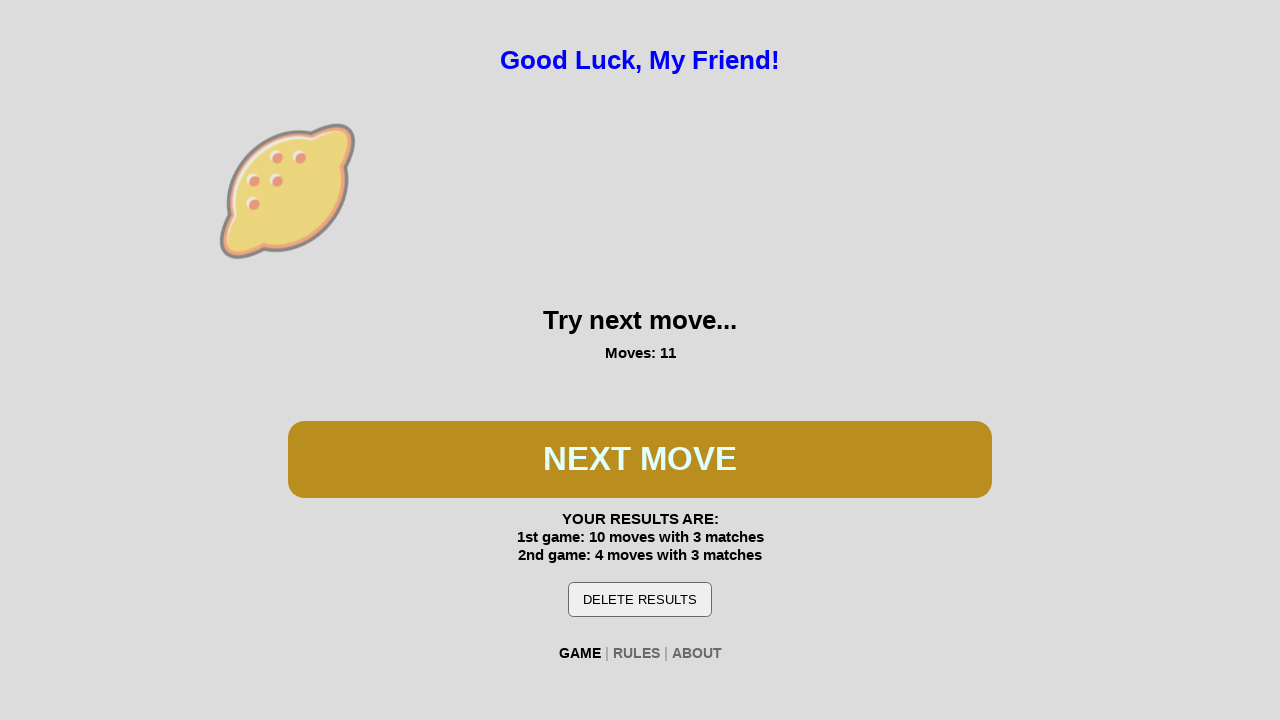

Waited 500ms for spin animation to complete
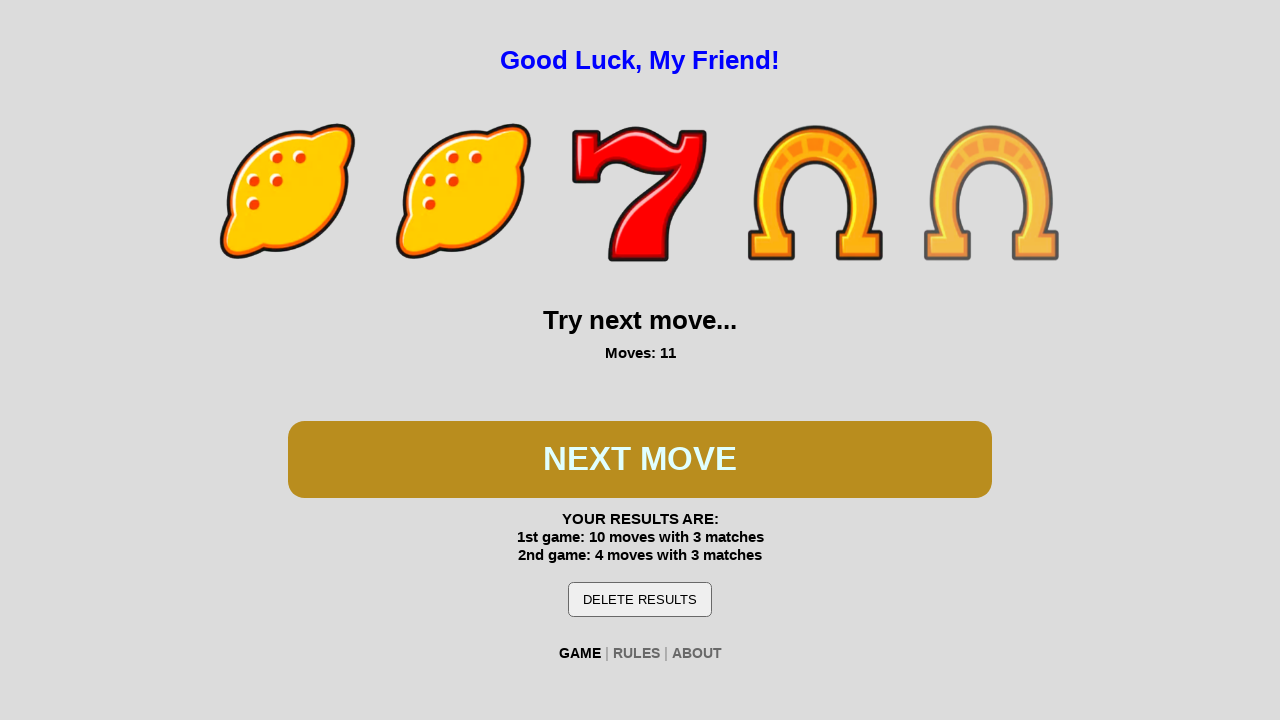

Clicked the slot machine spin button at (640, 459) on #btn
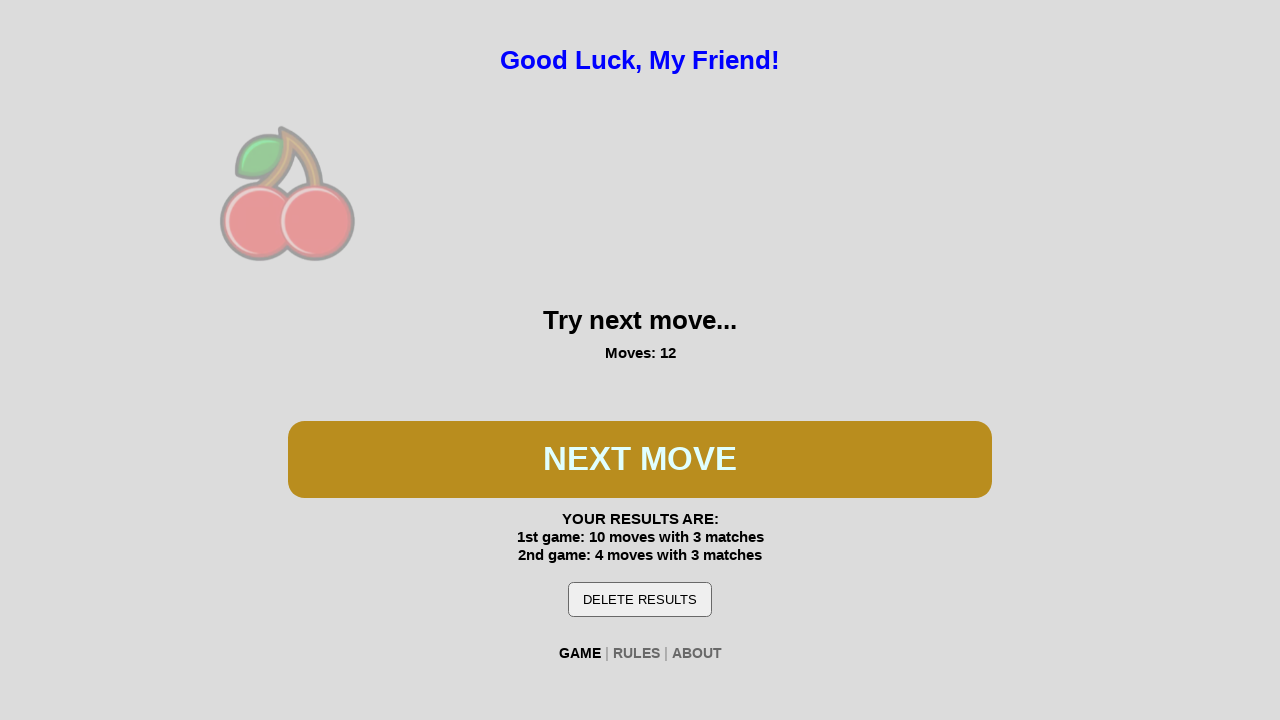

Waited 500ms for spin animation to complete
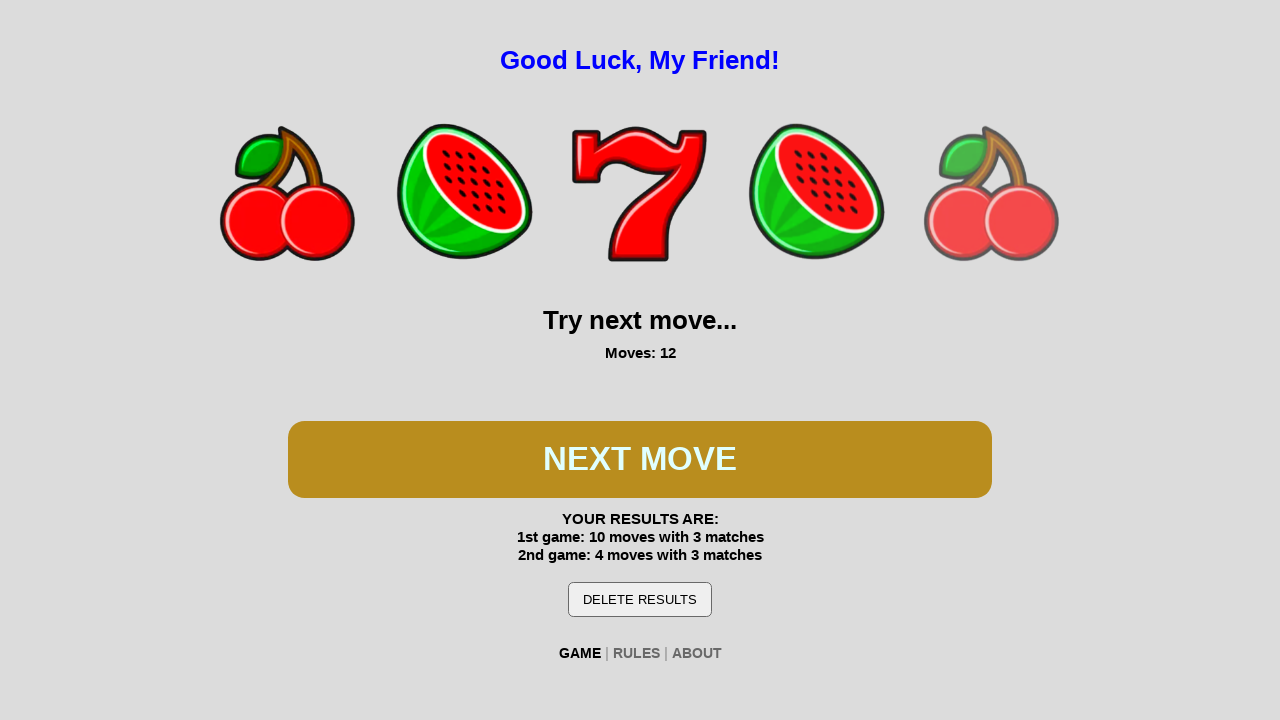

Clicked the slot machine spin button at (640, 459) on #btn
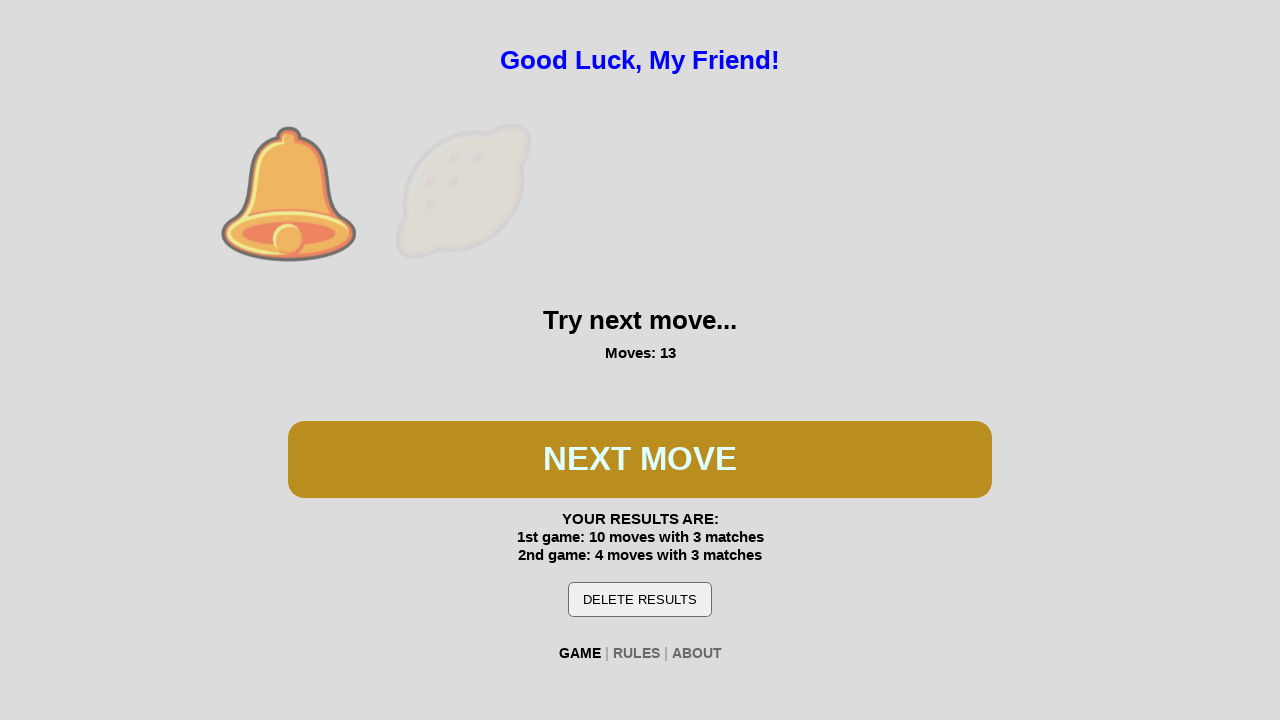

Waited 500ms for spin animation to complete
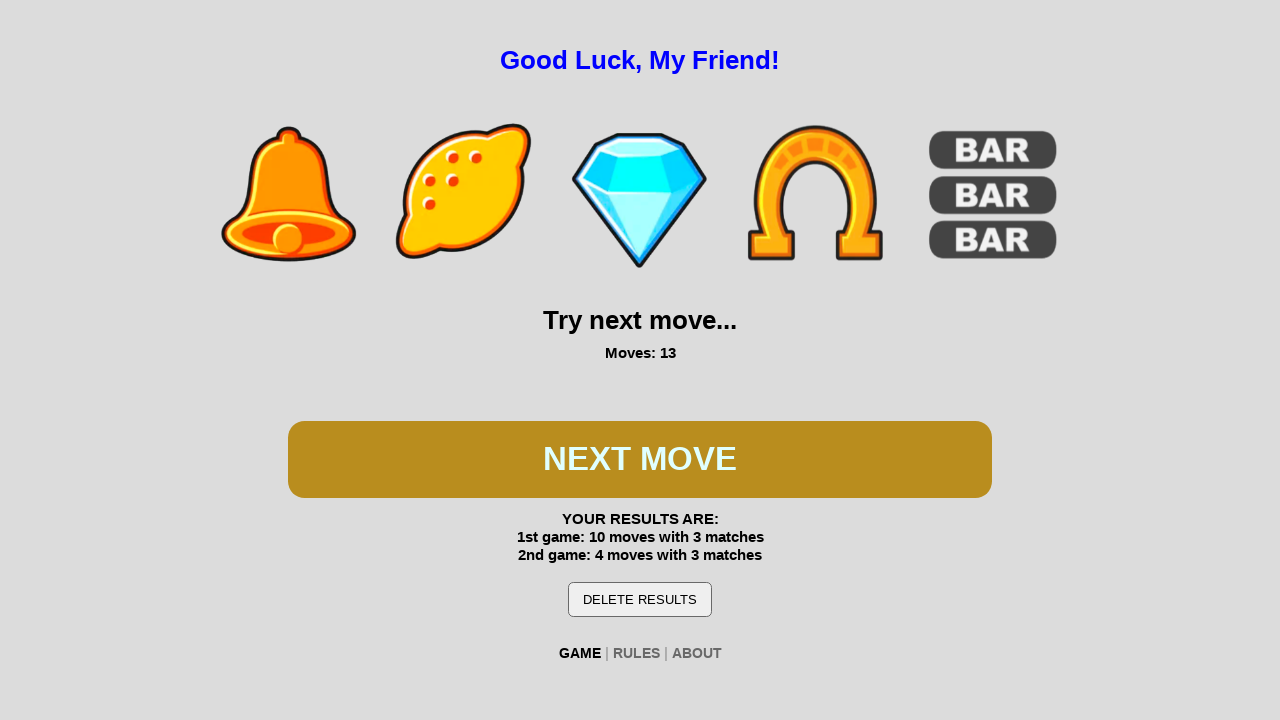

Clicked the slot machine spin button at (640, 459) on #btn
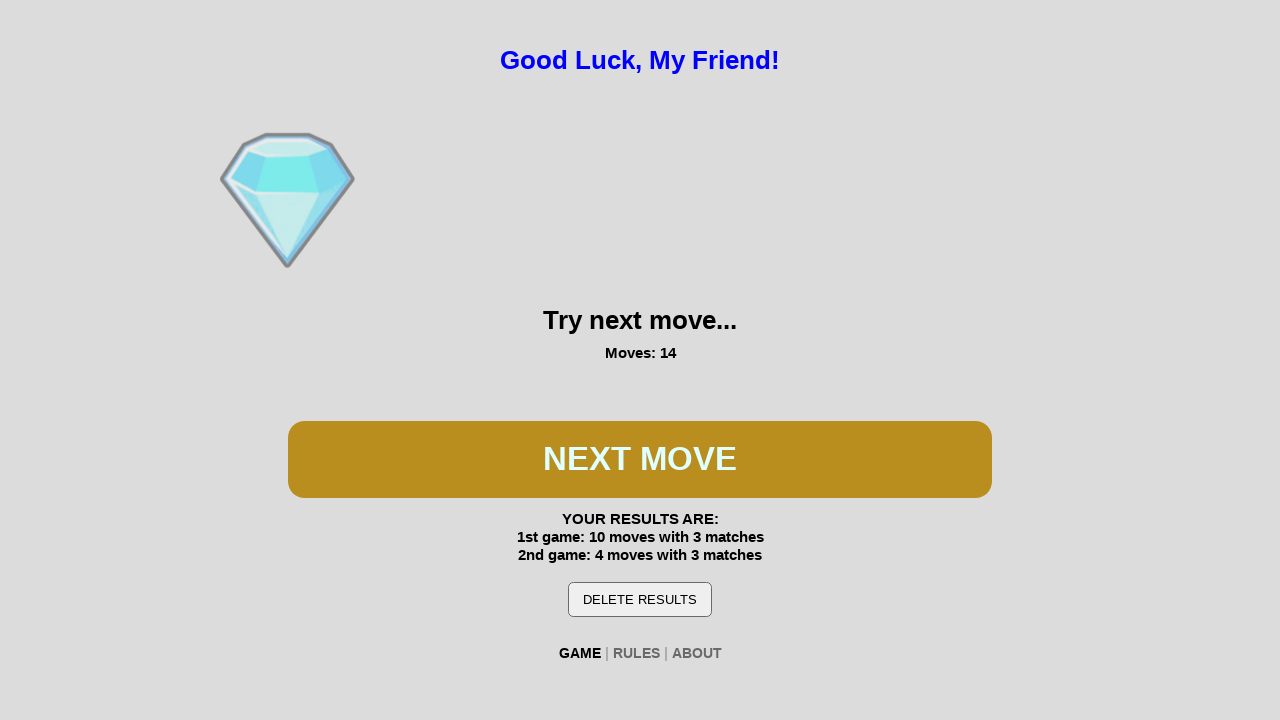

Waited 500ms for spin animation to complete
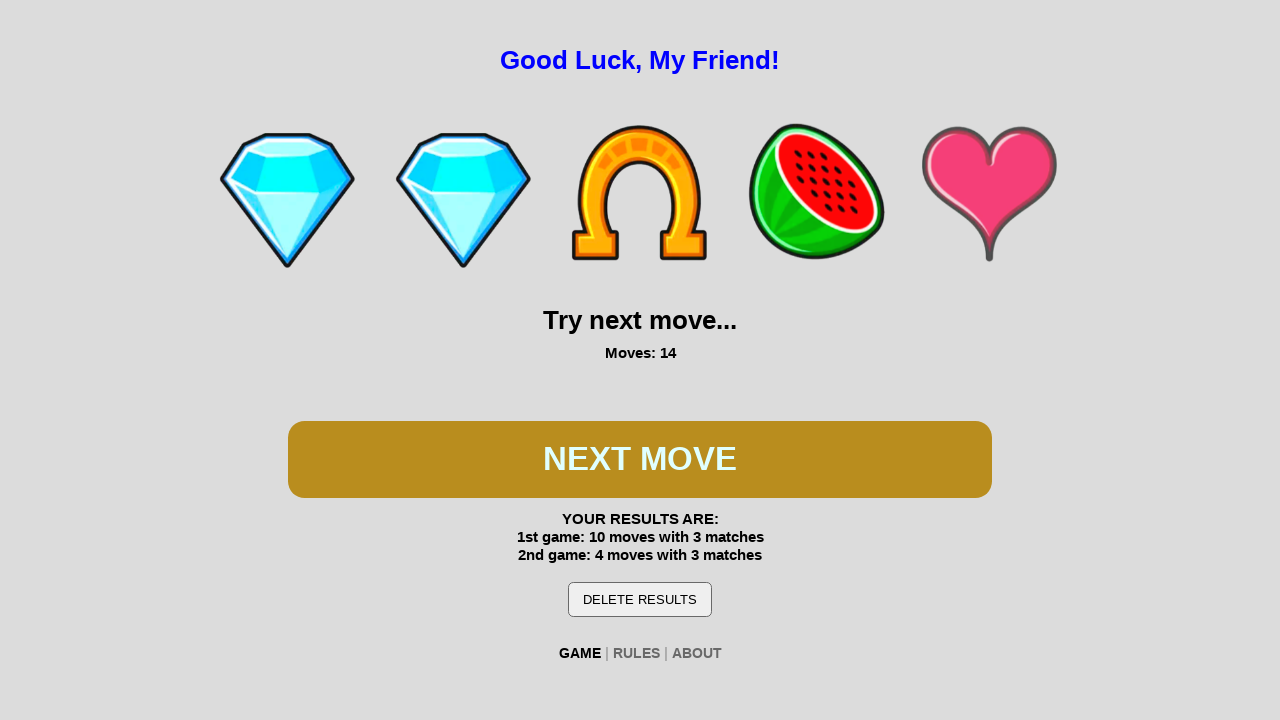

Clicked the slot machine spin button at (640, 459) on #btn
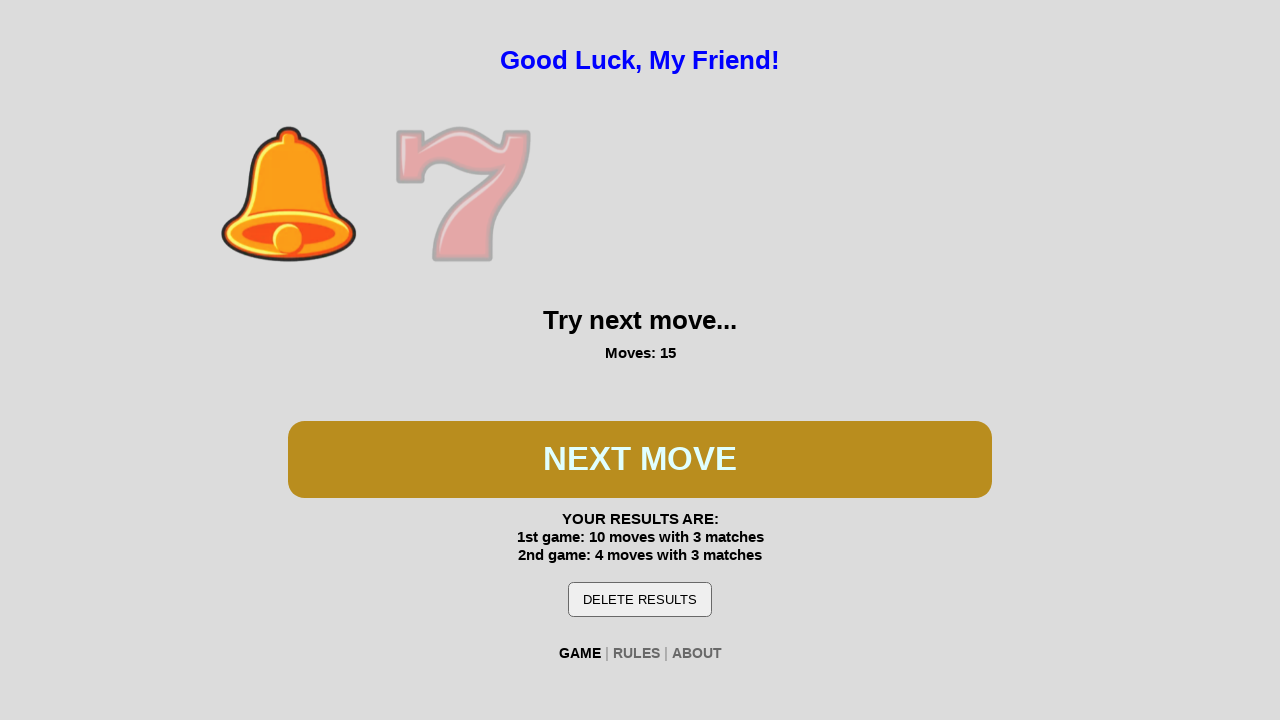

Waited 500ms for spin animation to complete
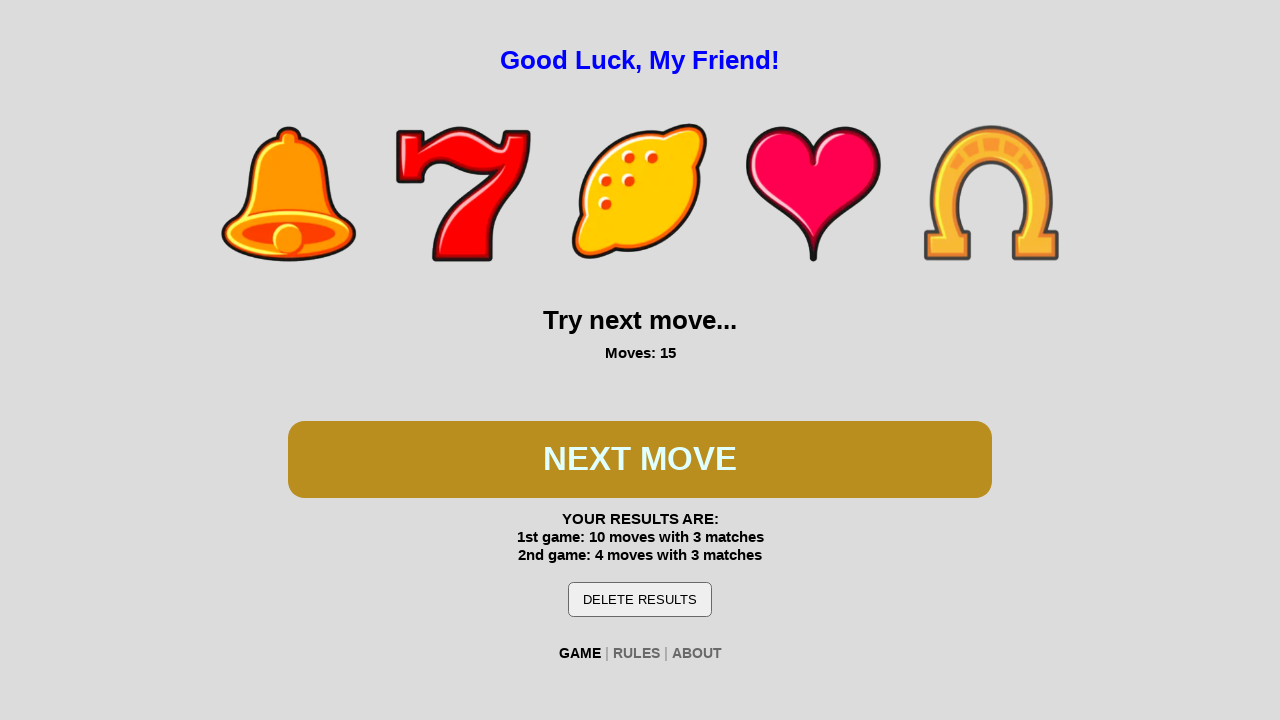

Clicked the slot machine spin button at (640, 459) on #btn
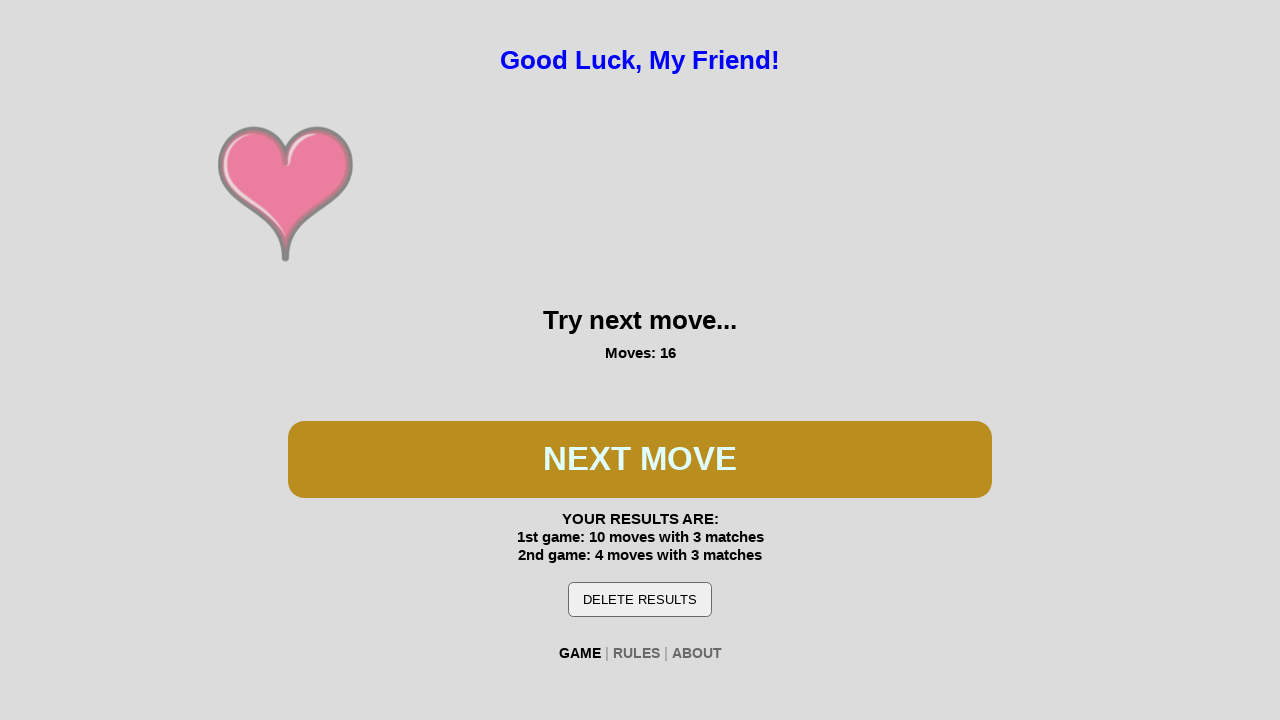

Waited 500ms for spin animation to complete
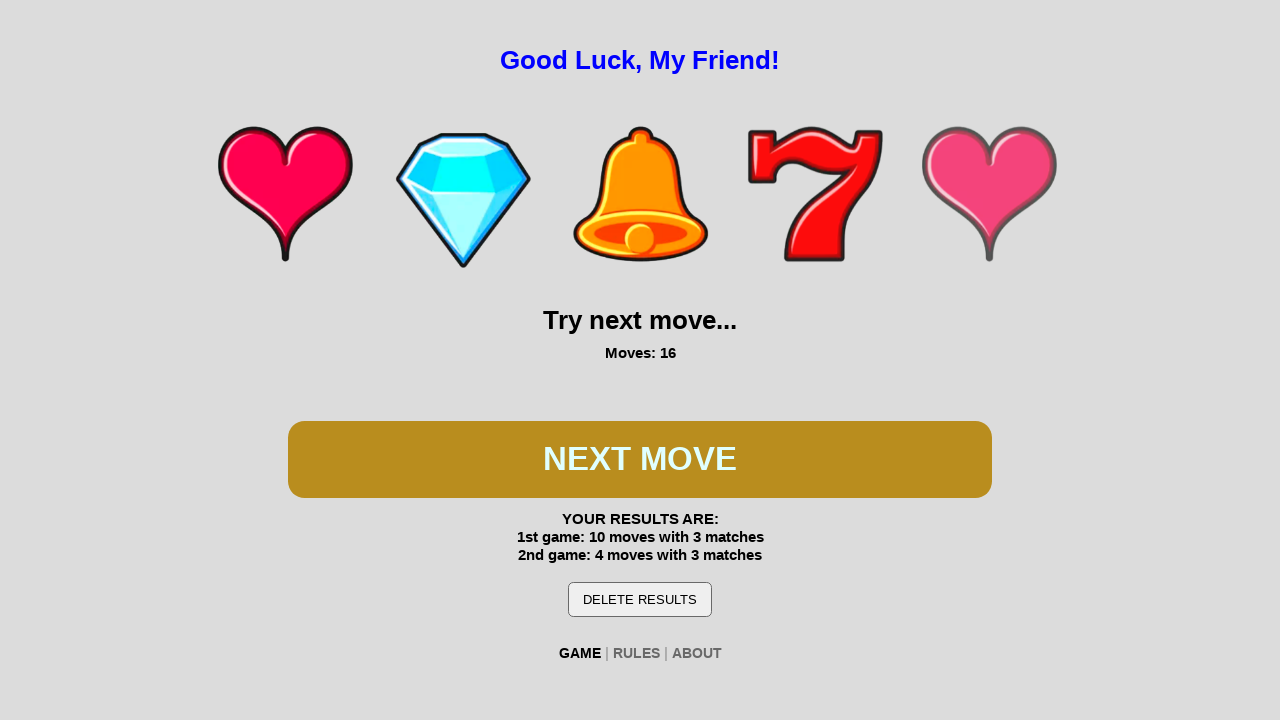

Clicked the slot machine spin button at (640, 459) on #btn
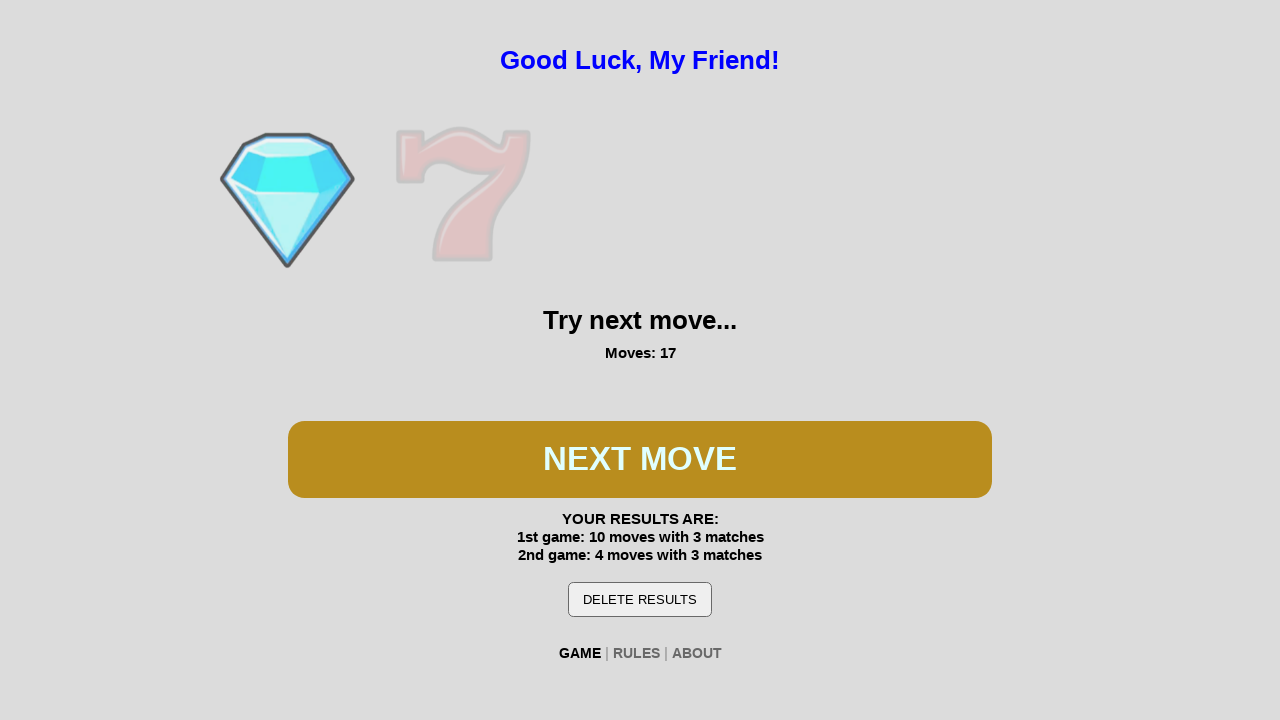

Waited 500ms for spin animation to complete
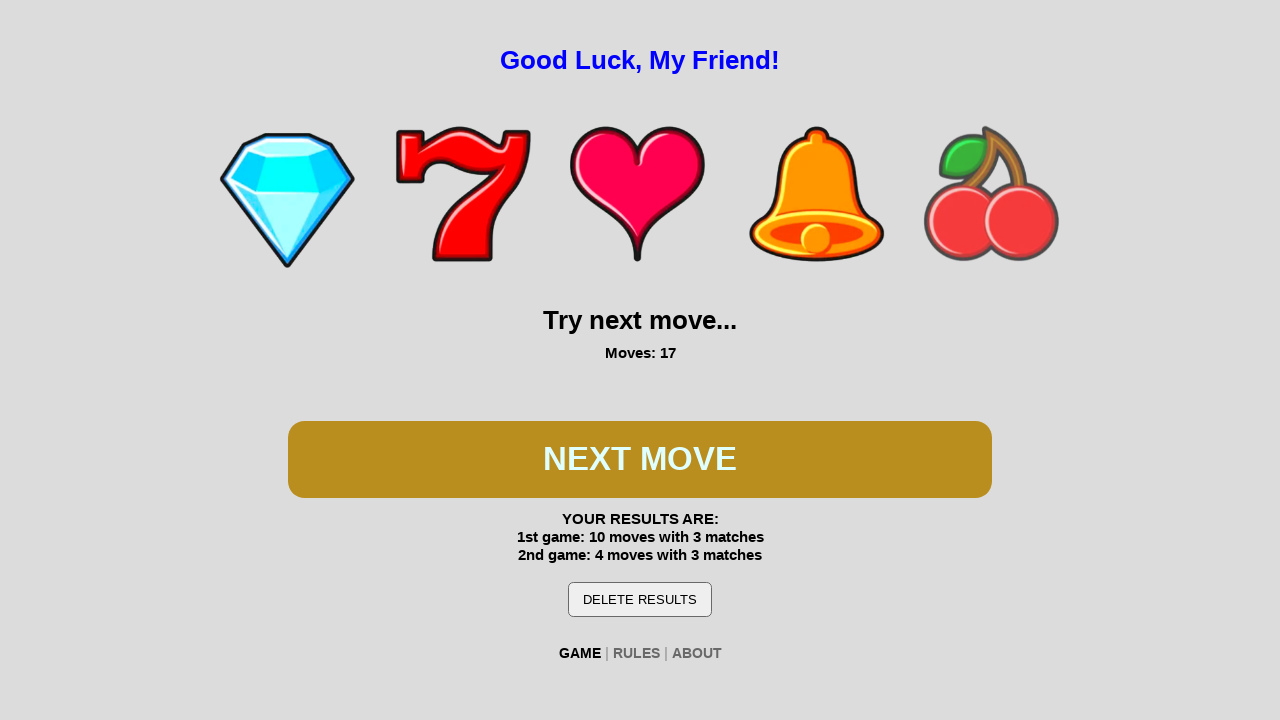

Clicked the slot machine spin button at (640, 459) on #btn
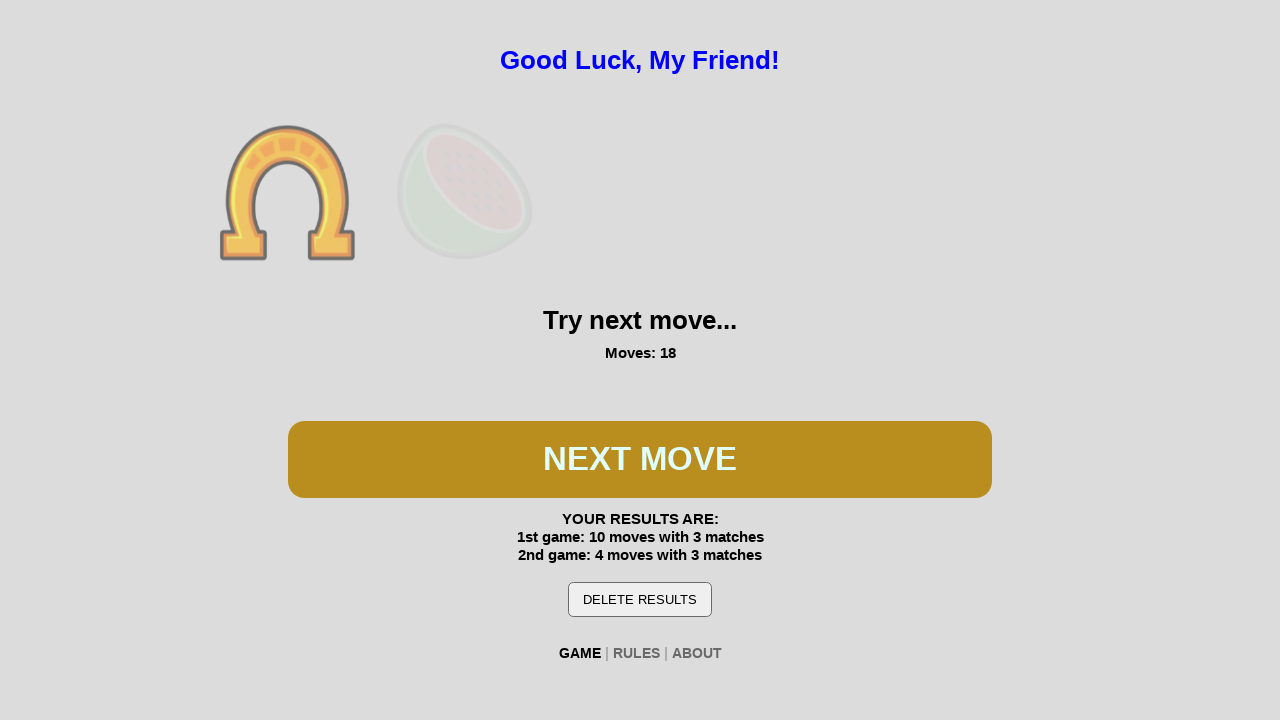

Waited 500ms for spin animation to complete
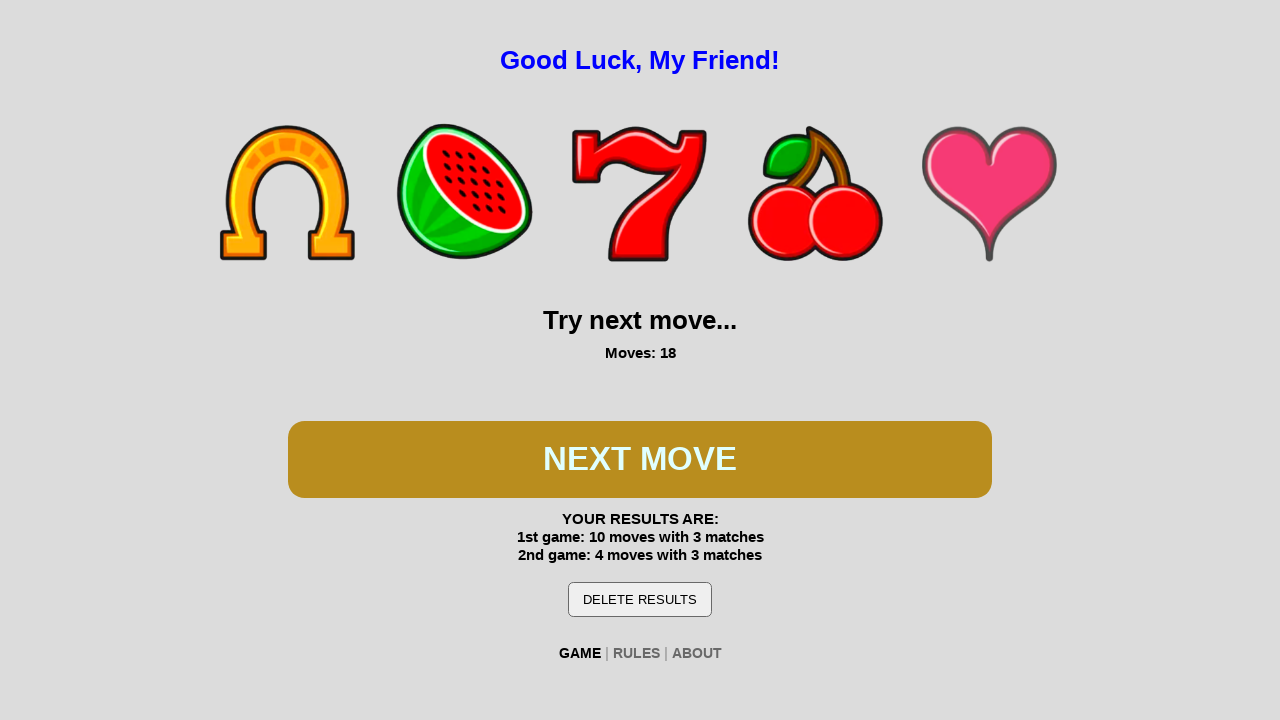

Clicked the slot machine spin button at (640, 459) on #btn
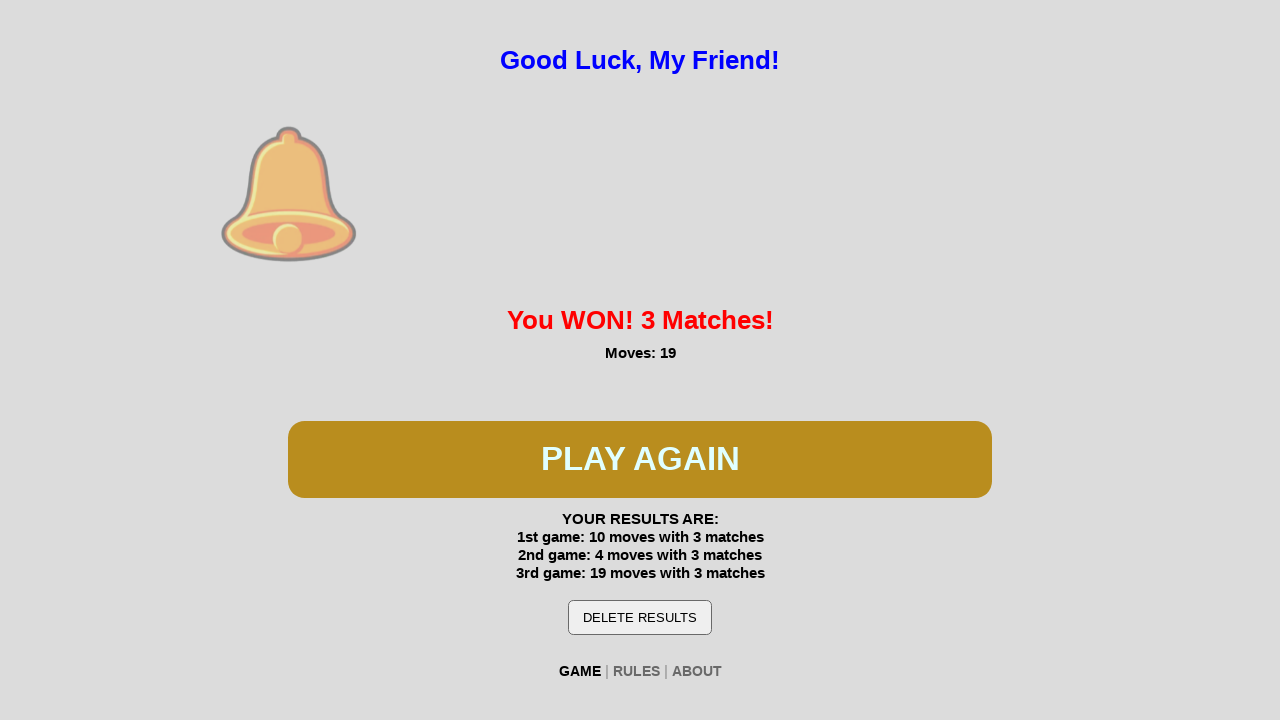

Waited 500ms for spin animation to complete
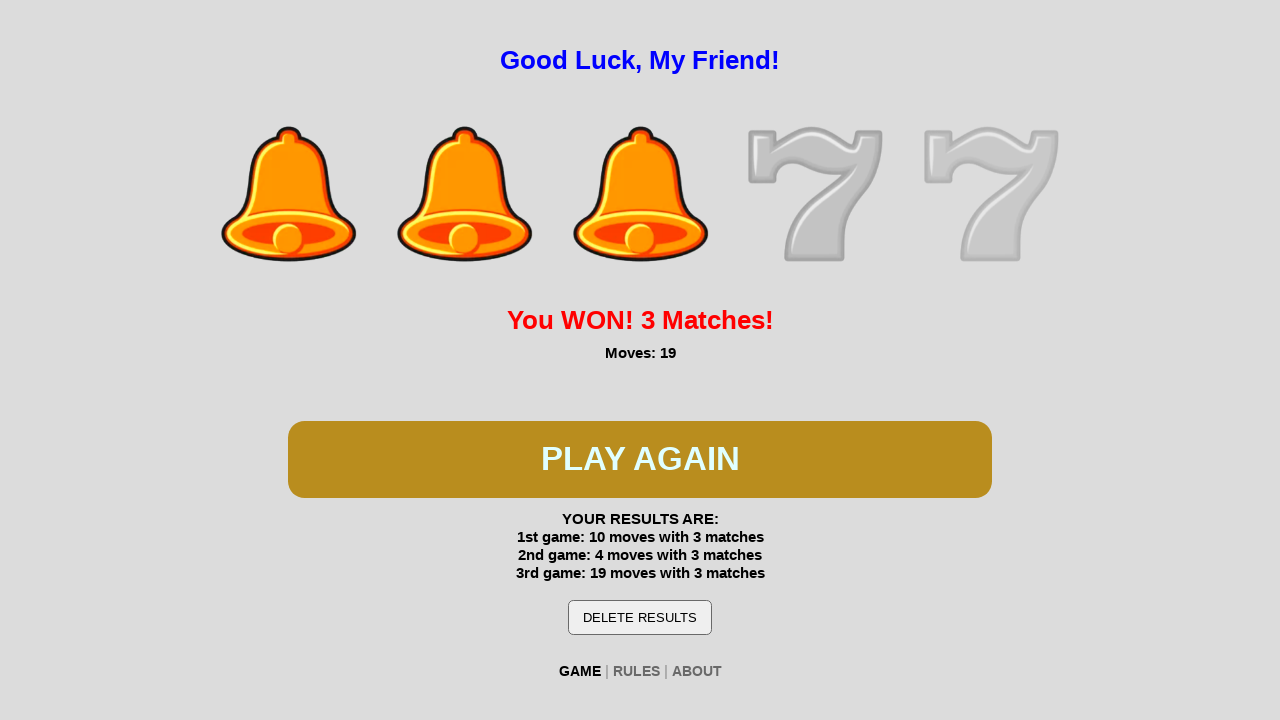

Detected win #3 - 'You WON' message displayed
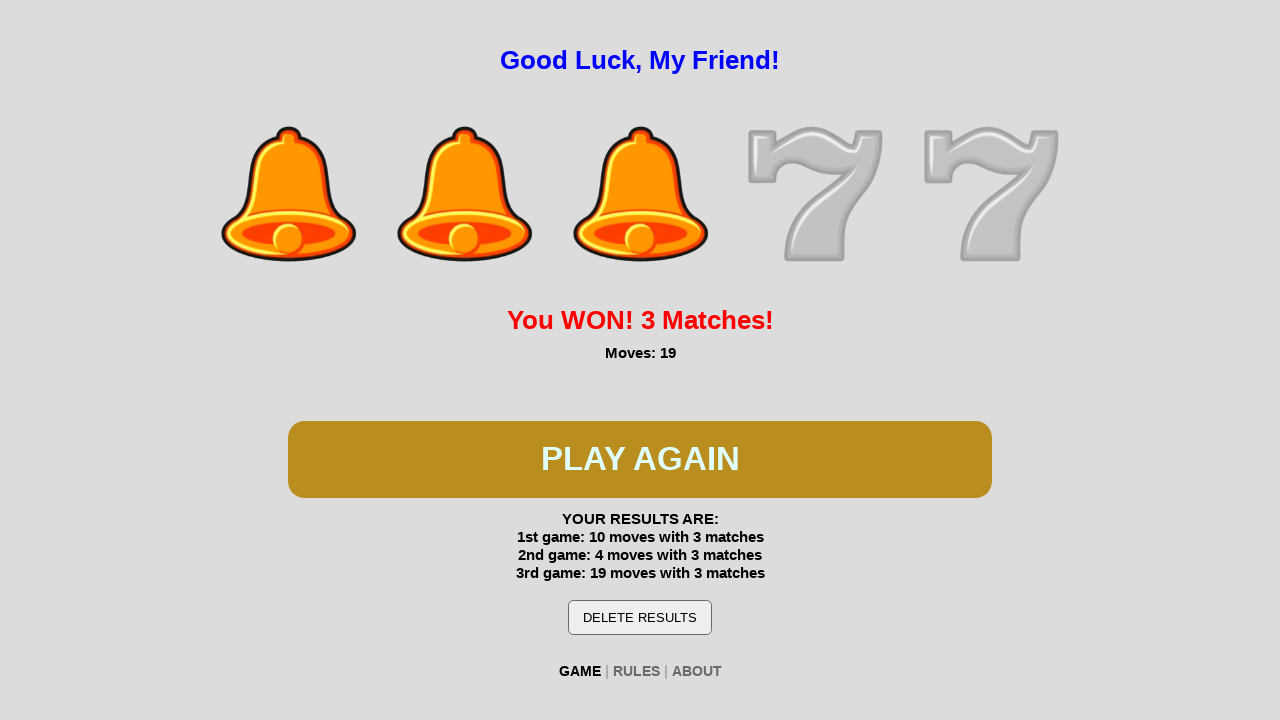

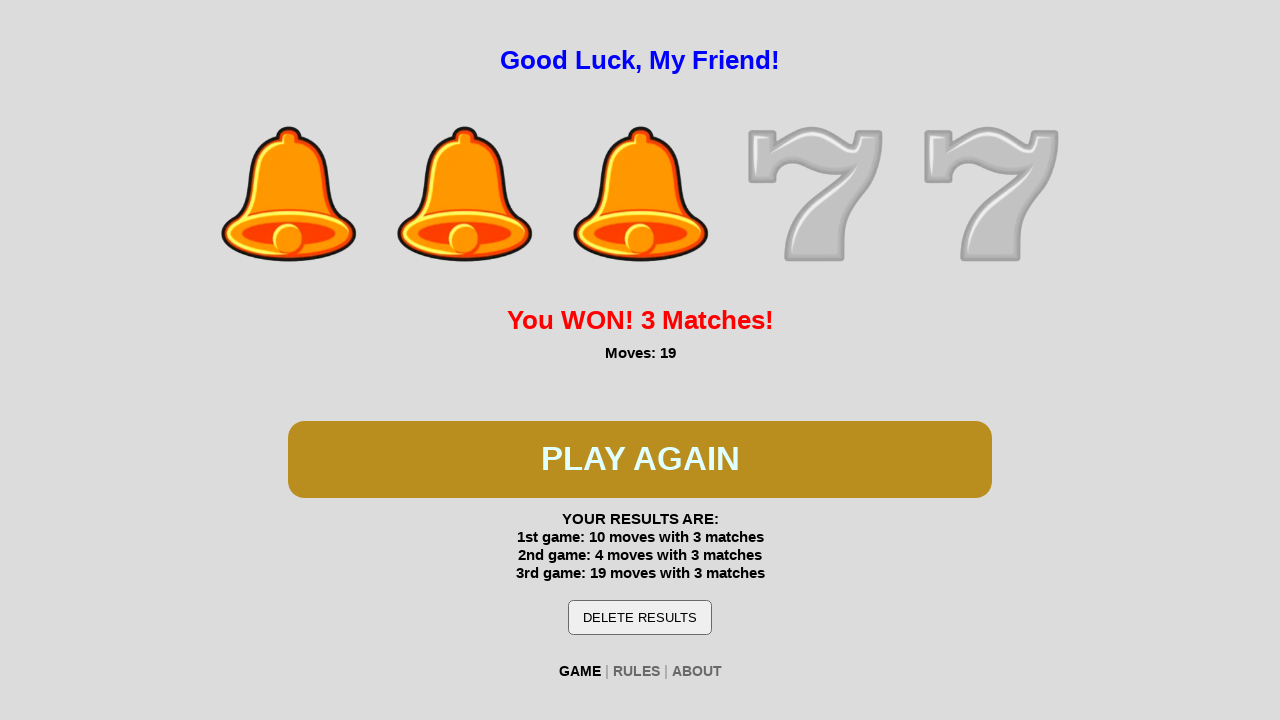